Tests drag and drop functionality by repeatedly dragging list items to a target element

Starting URL: https://selenium08.blogspot.com/2020/01/click-and-hold.html

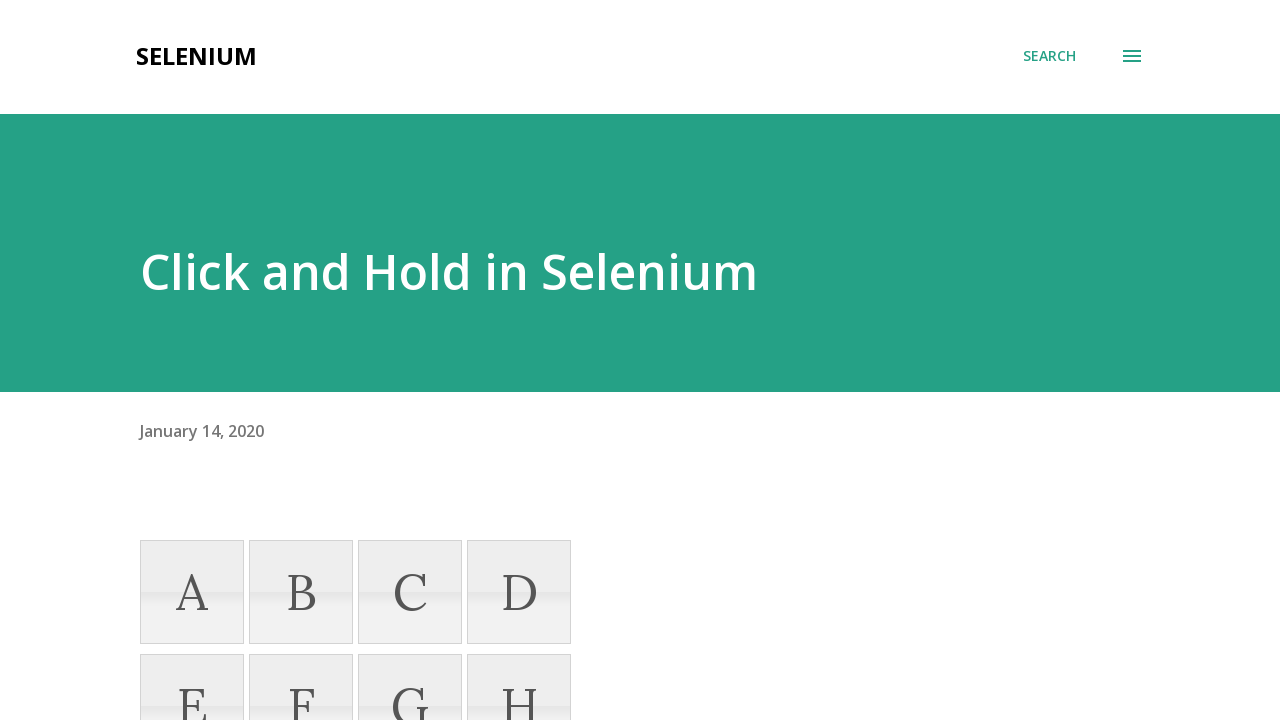

Located target element (letter A)
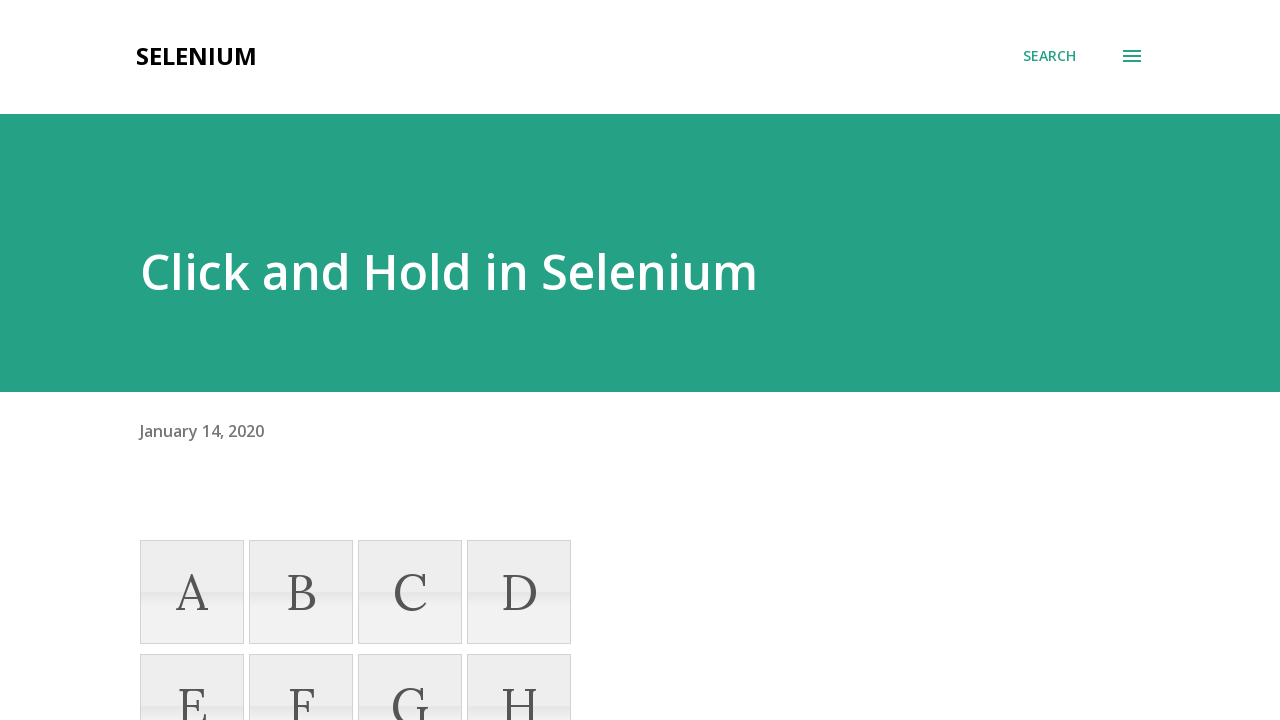

Located all draggable list items
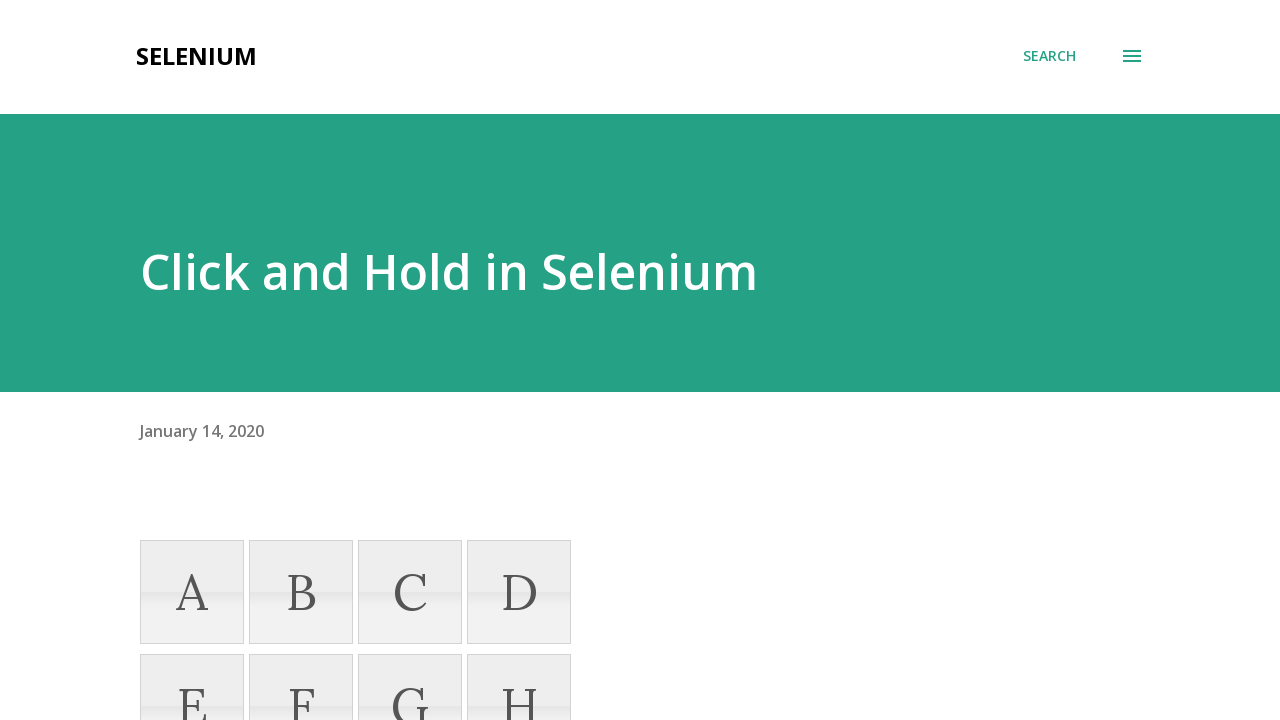

Counted 12 draggable list items
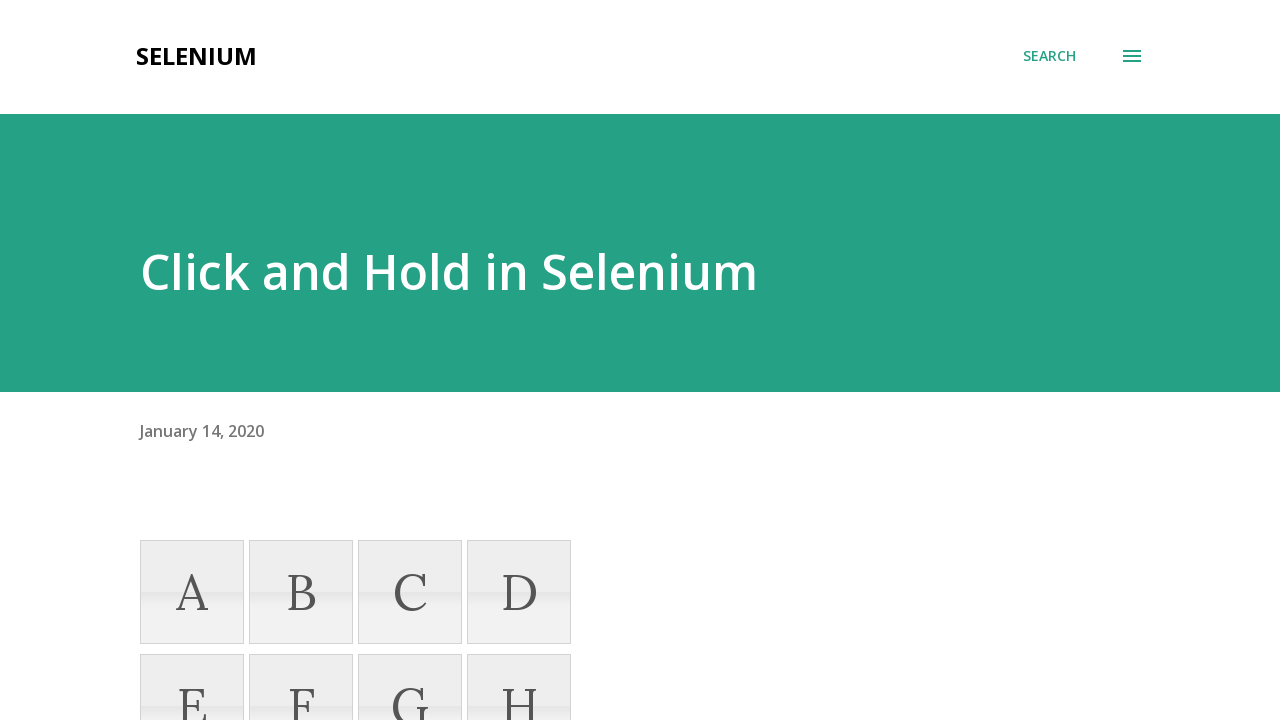

Located 12th list item for drag operation 1
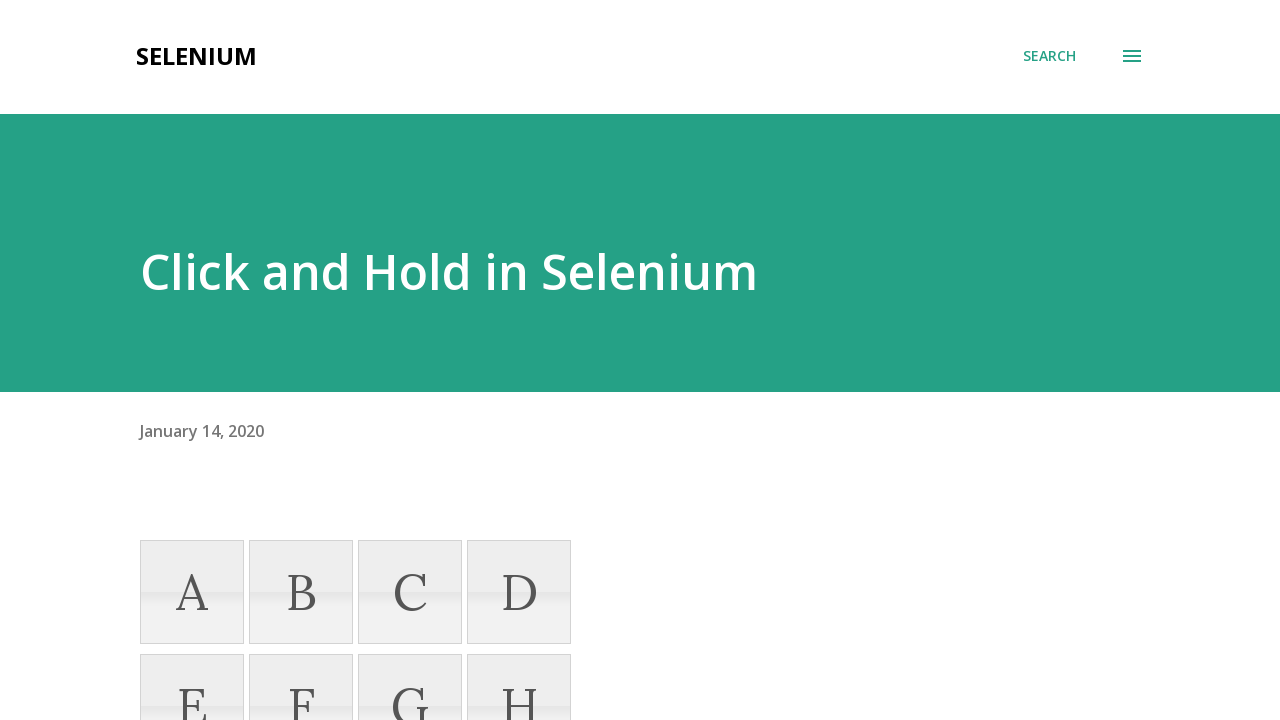

Dragged 12th list item to target element (letter A) - iteration 1 at (192, 132)
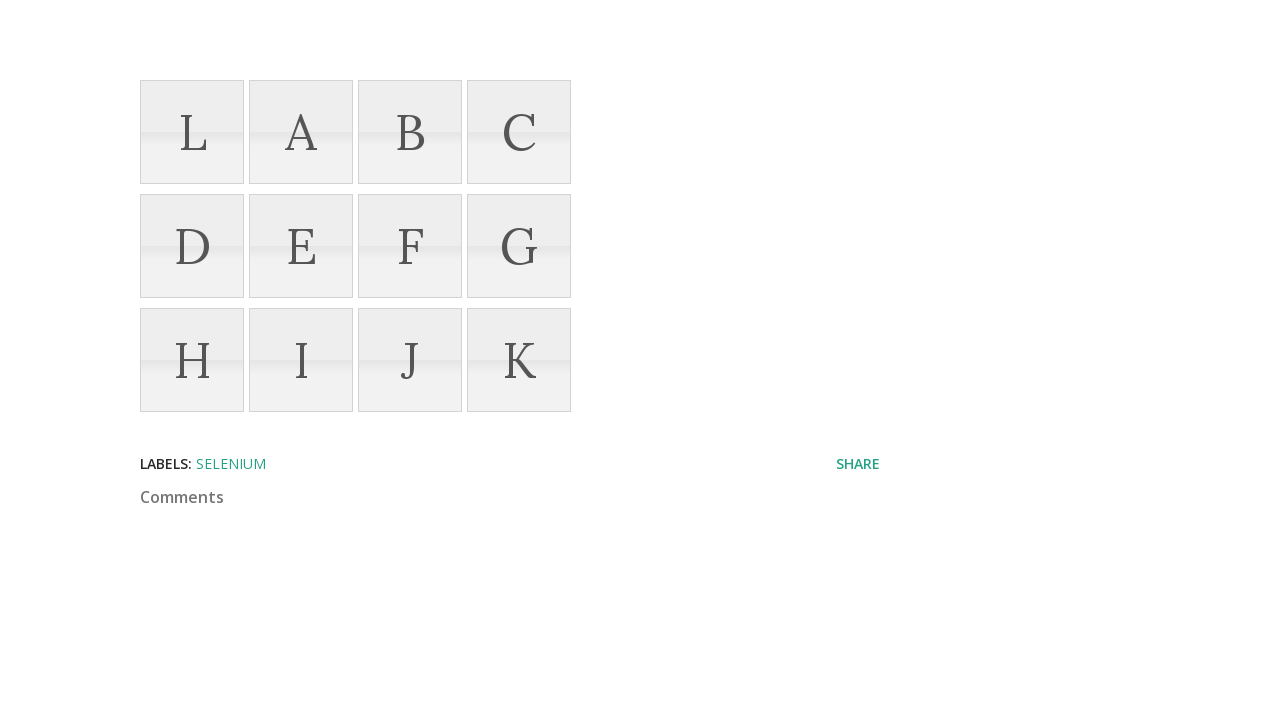

Waited 1000ms between drag operations
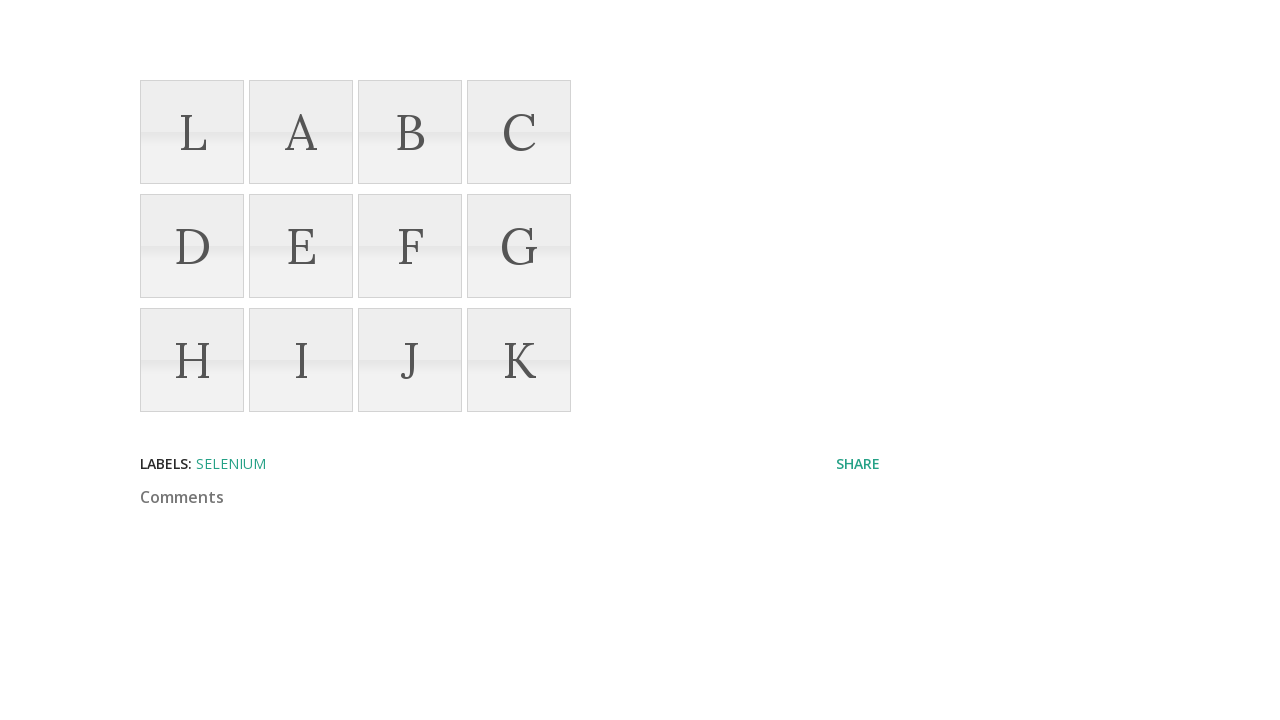

Located 12th list item for drag operation 2
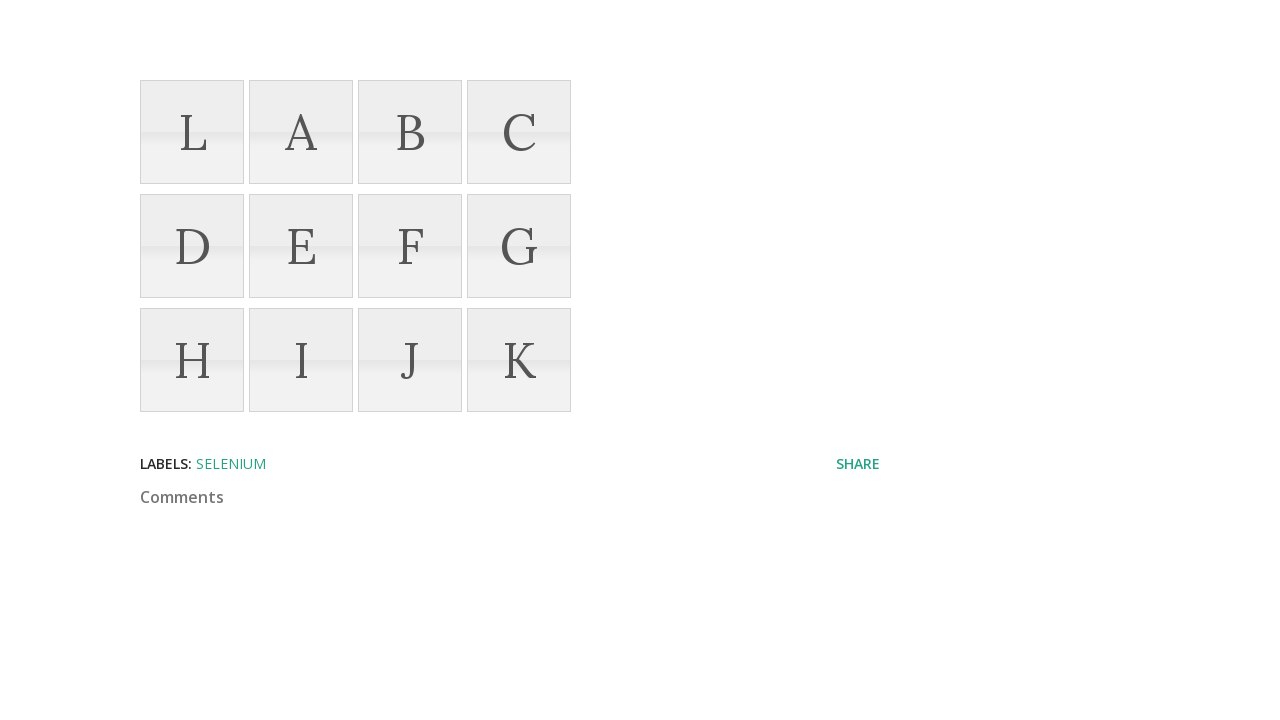

Dragged 12th list item to target element (letter A) - iteration 2 at (301, 132)
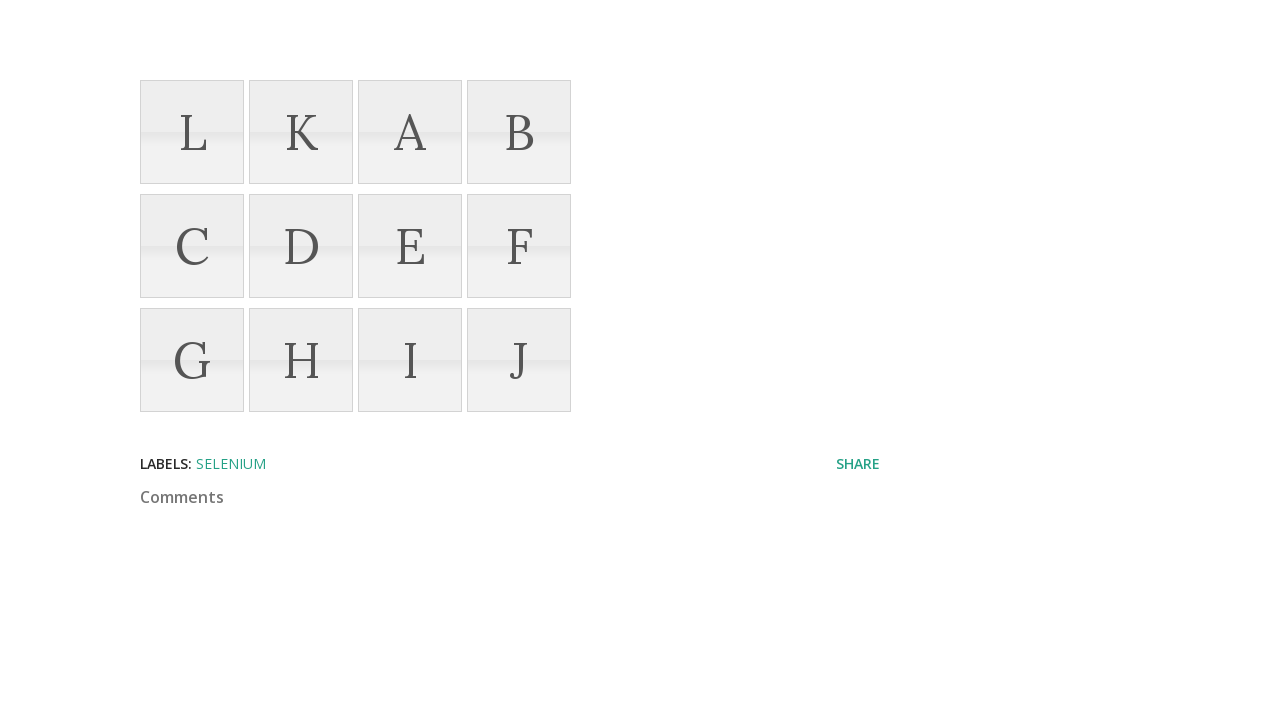

Waited 1000ms between drag operations
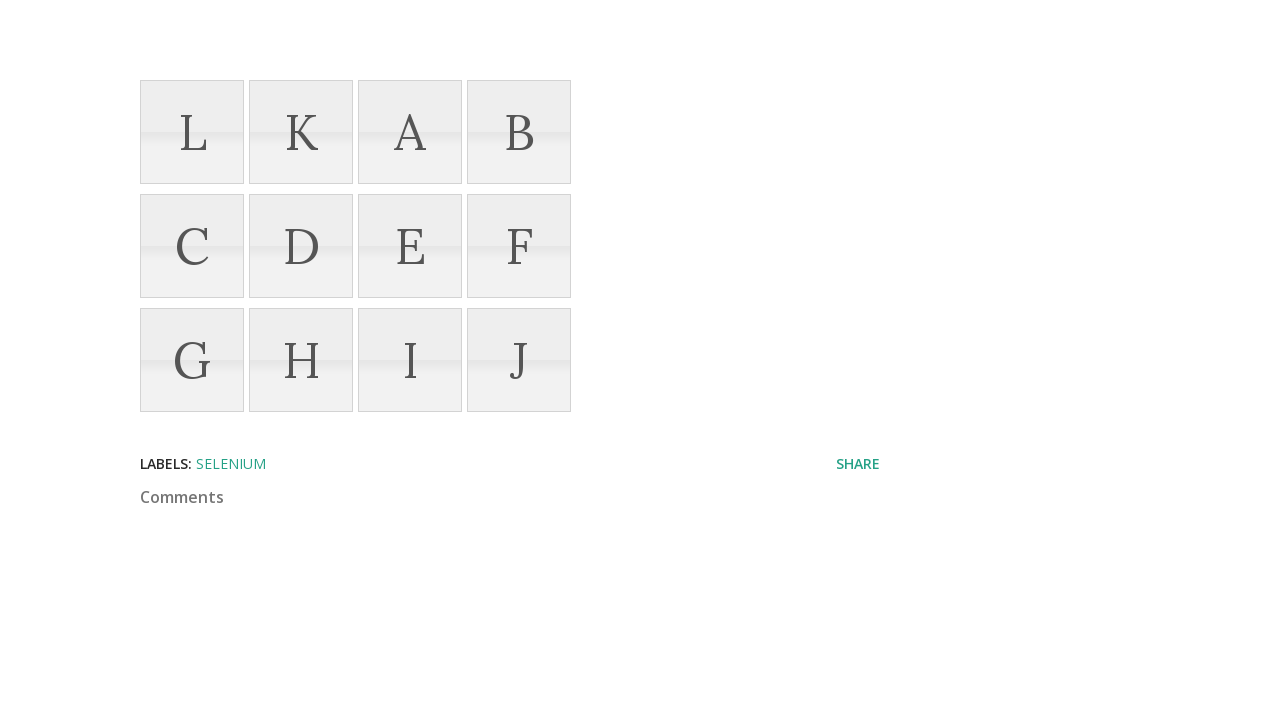

Located 12th list item for drag operation 3
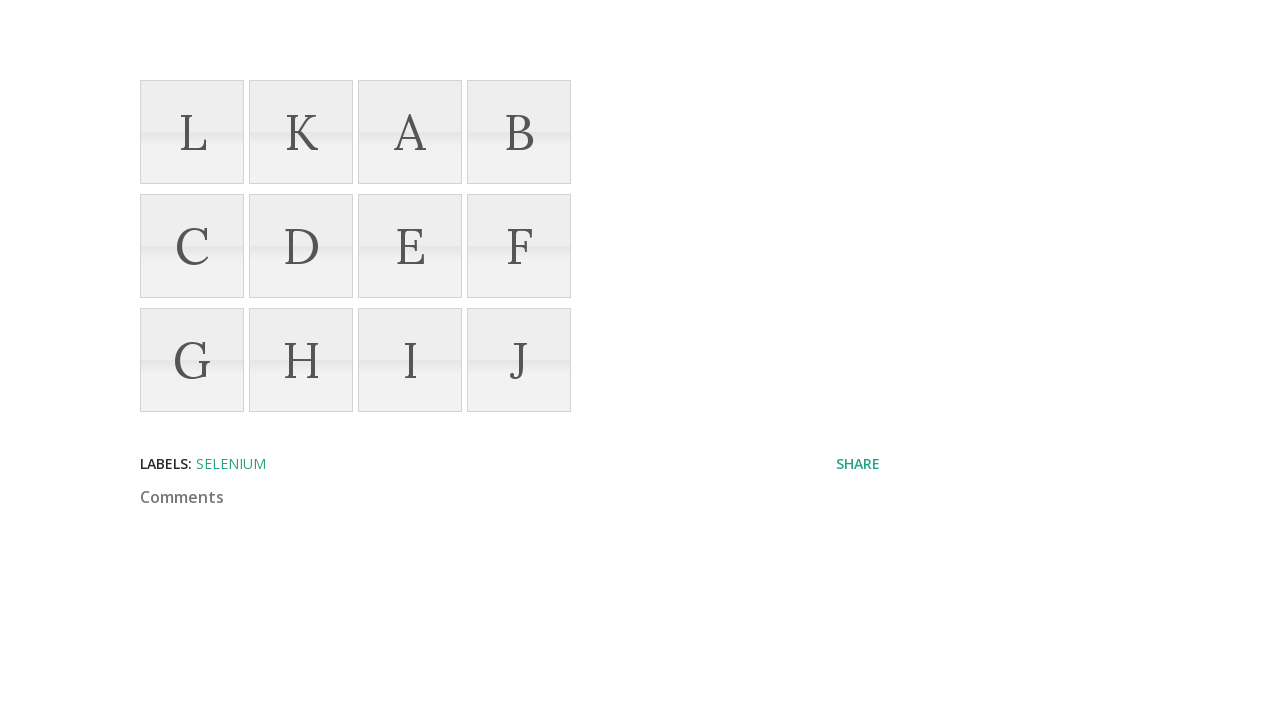

Dragged 12th list item to target element (letter A) - iteration 3 at (410, 132)
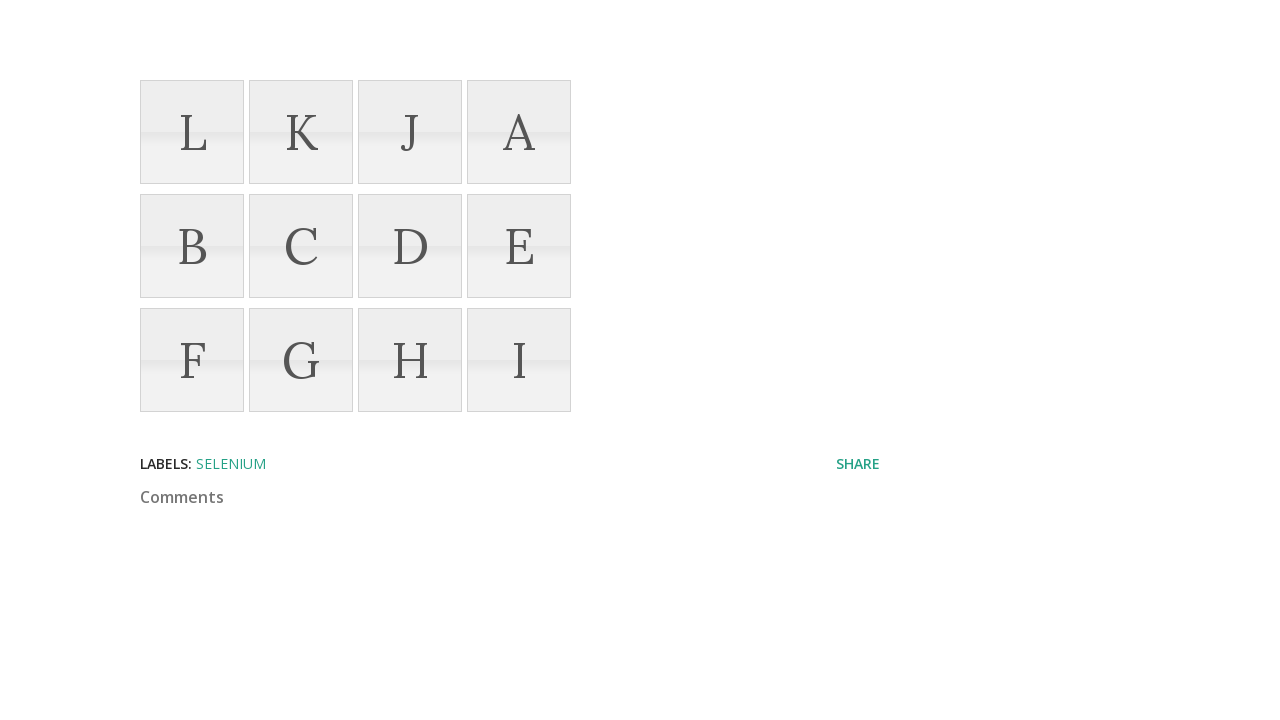

Waited 1000ms between drag operations
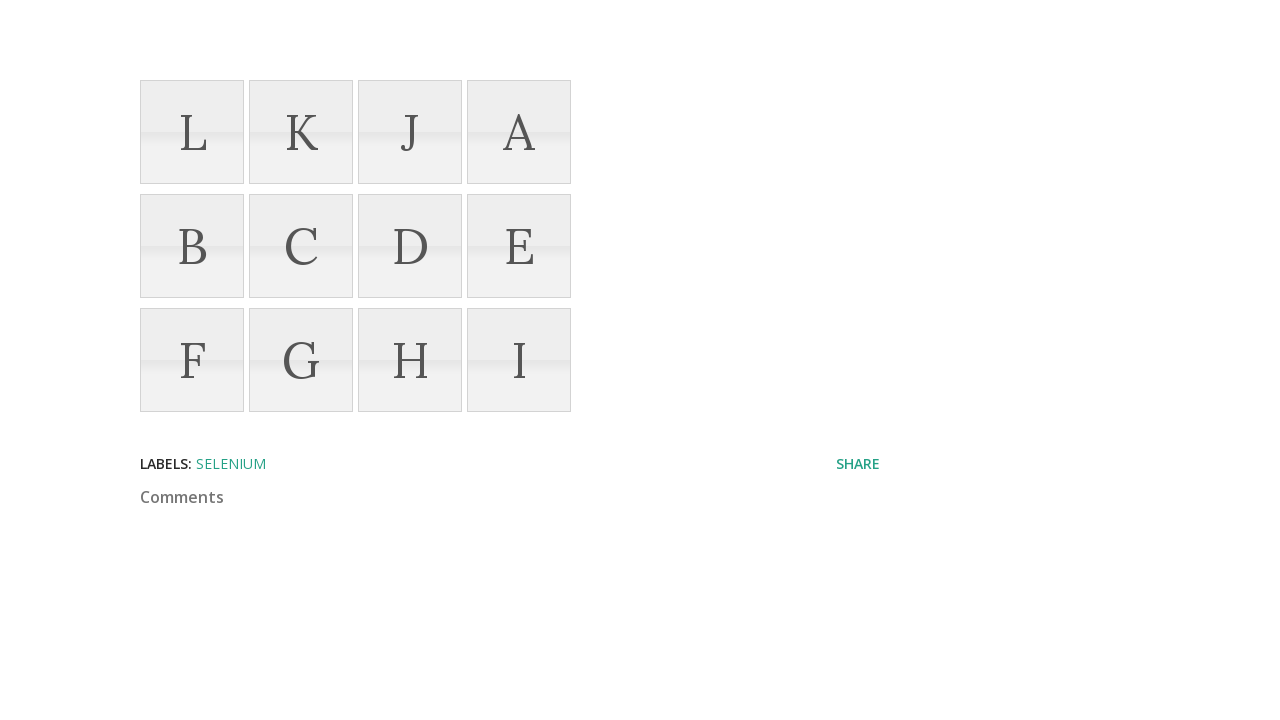

Located 12th list item for drag operation 4
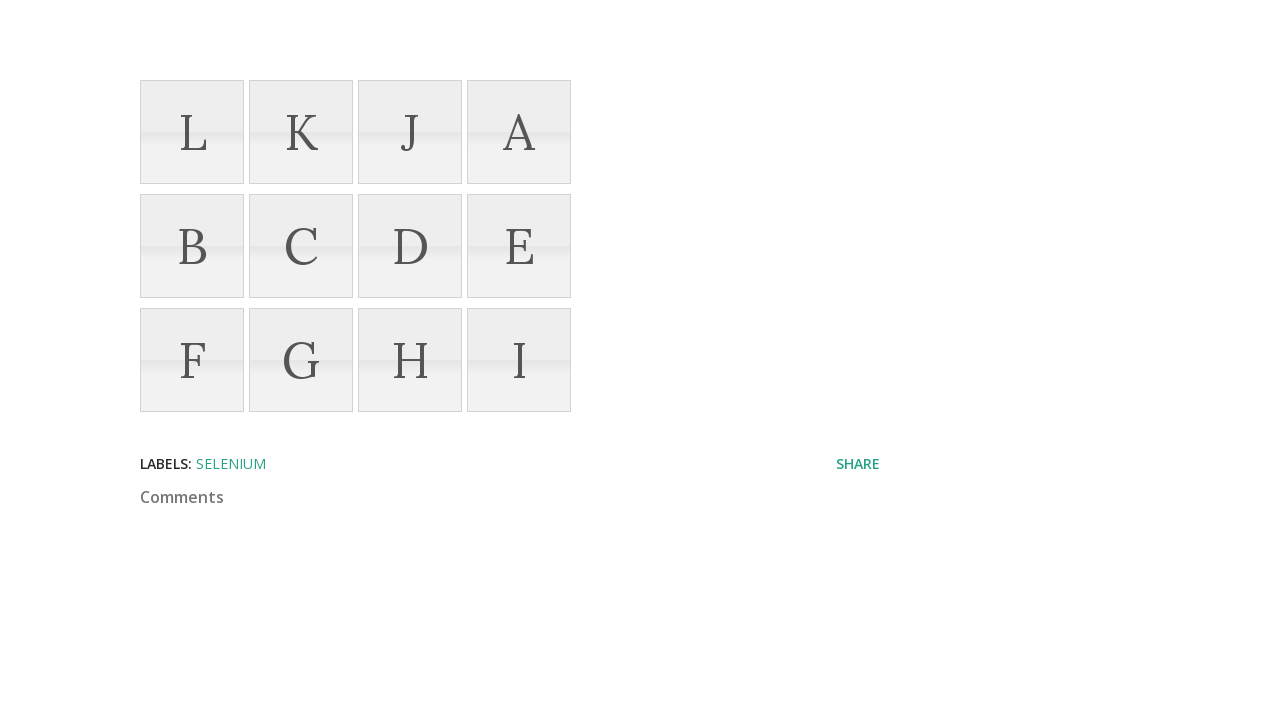

Dragged 12th list item to target element (letter A) - iteration 4 at (519, 132)
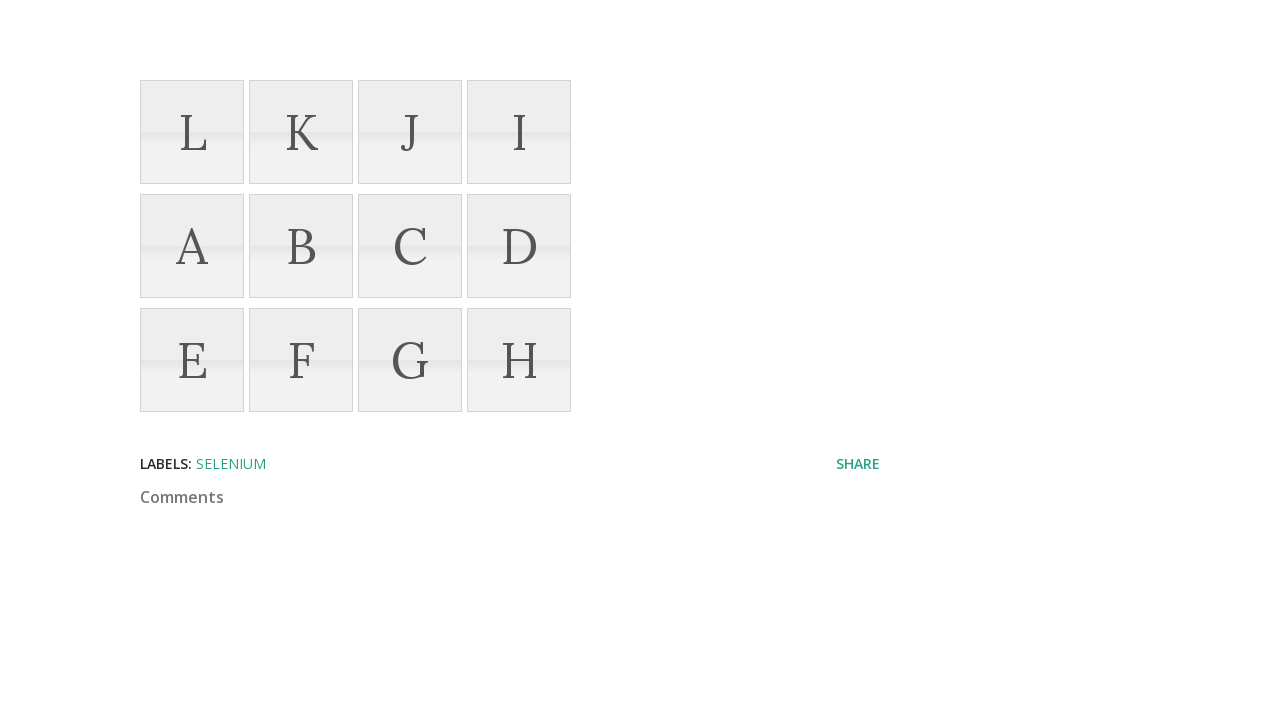

Waited 1000ms between drag operations
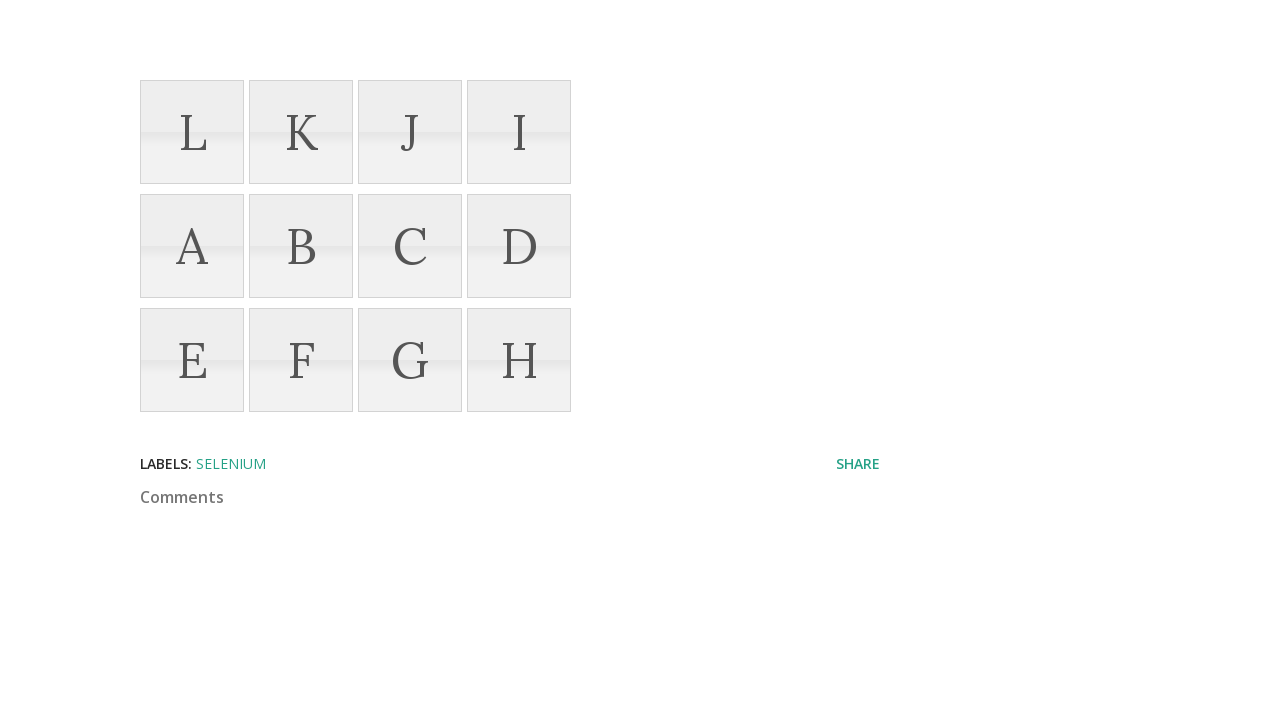

Located 12th list item for drag operation 5
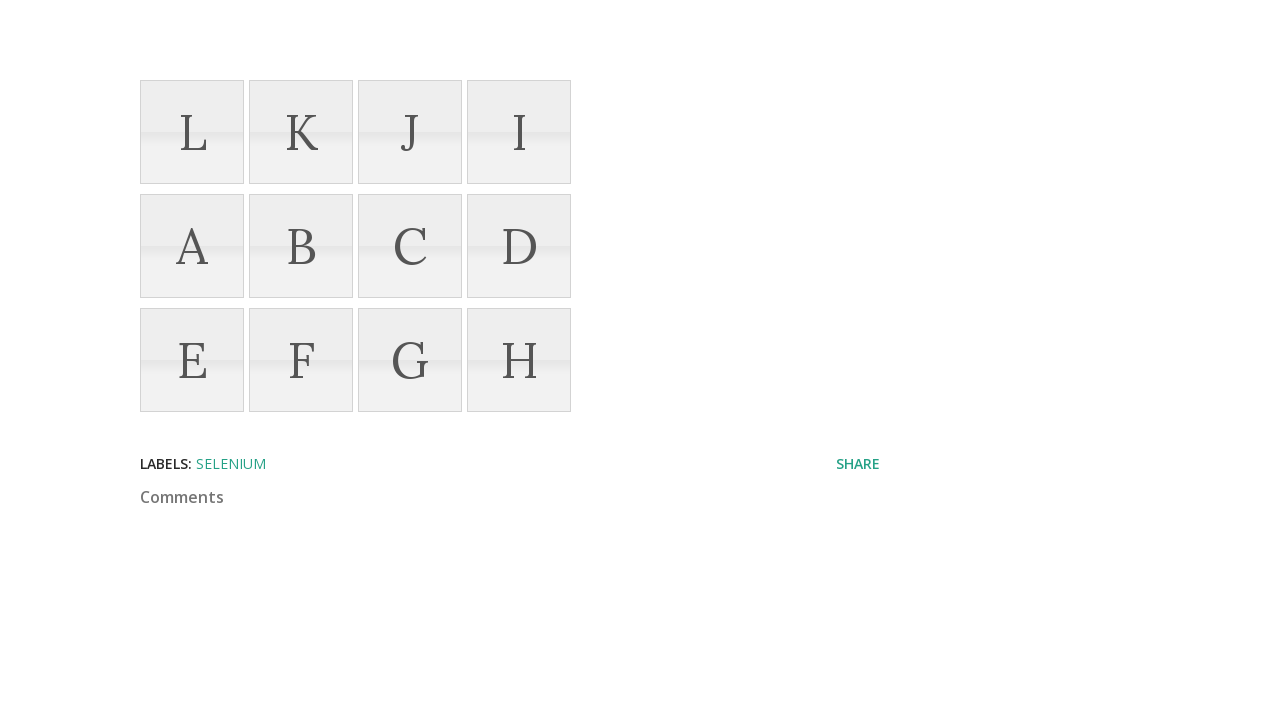

Dragged 12th list item to target element (letter A) - iteration 5 at (192, 246)
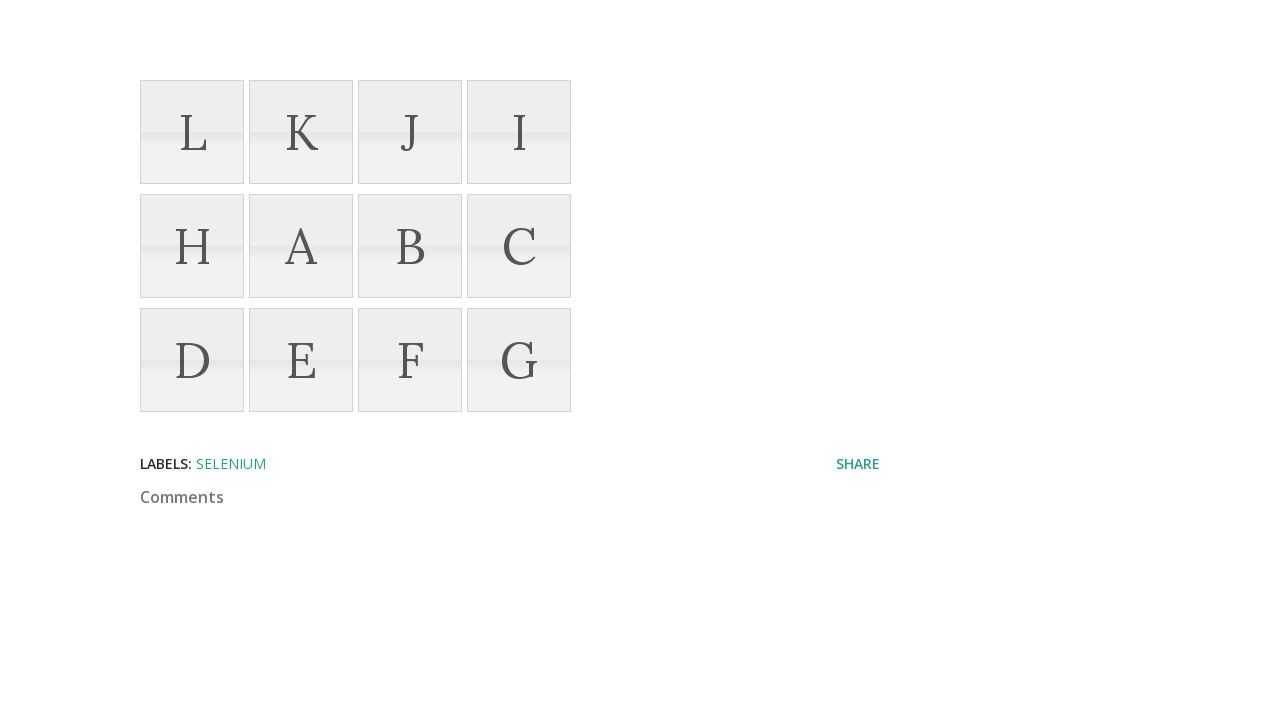

Waited 1000ms between drag operations
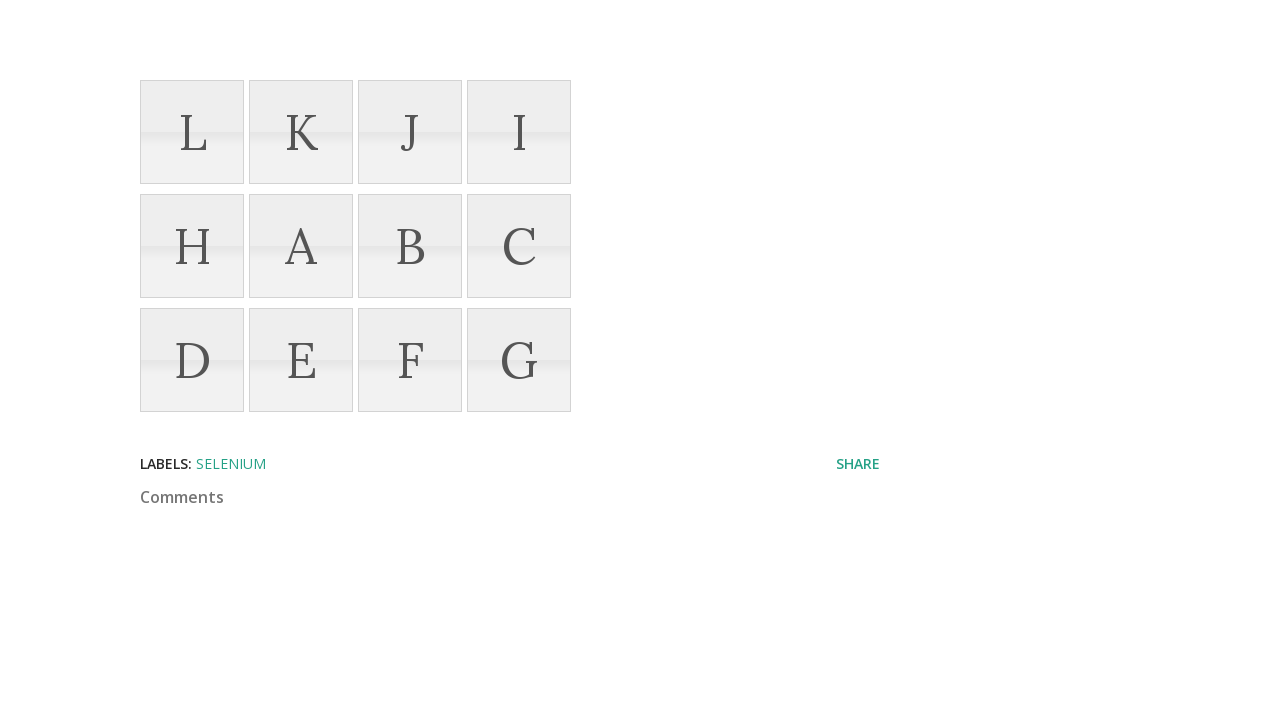

Located 12th list item for drag operation 6
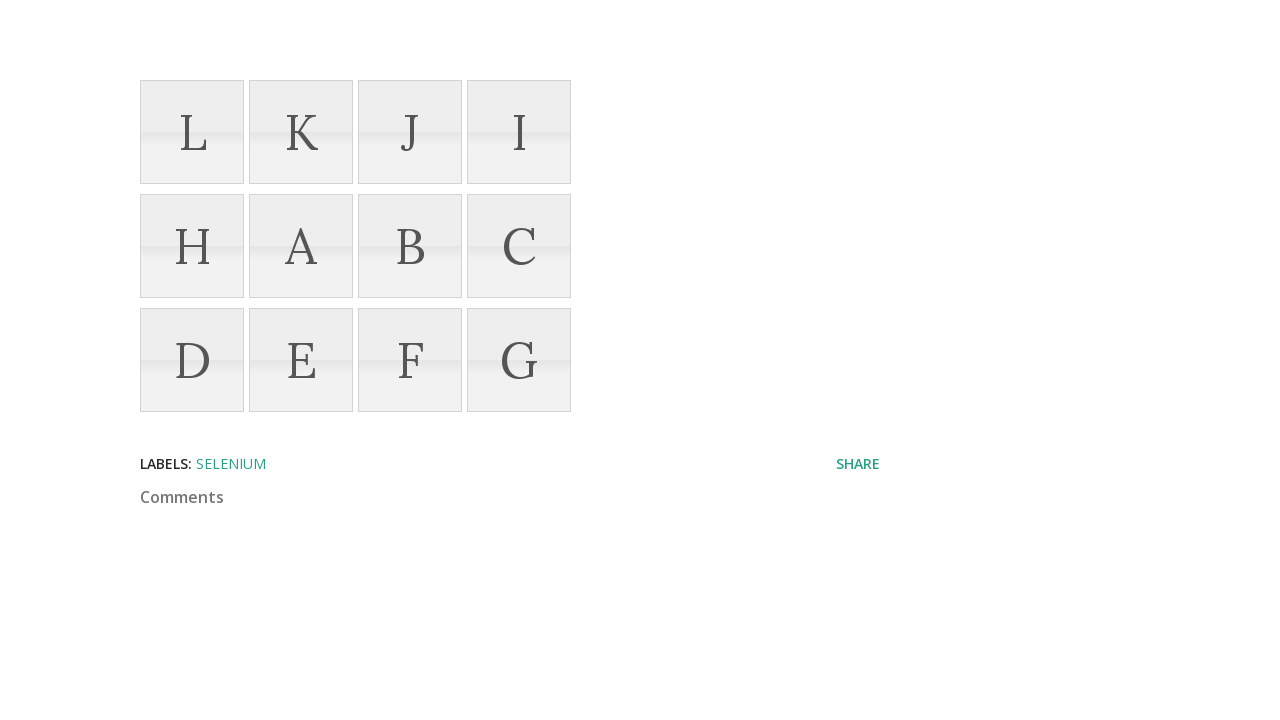

Dragged 12th list item to target element (letter A) - iteration 6 at (301, 246)
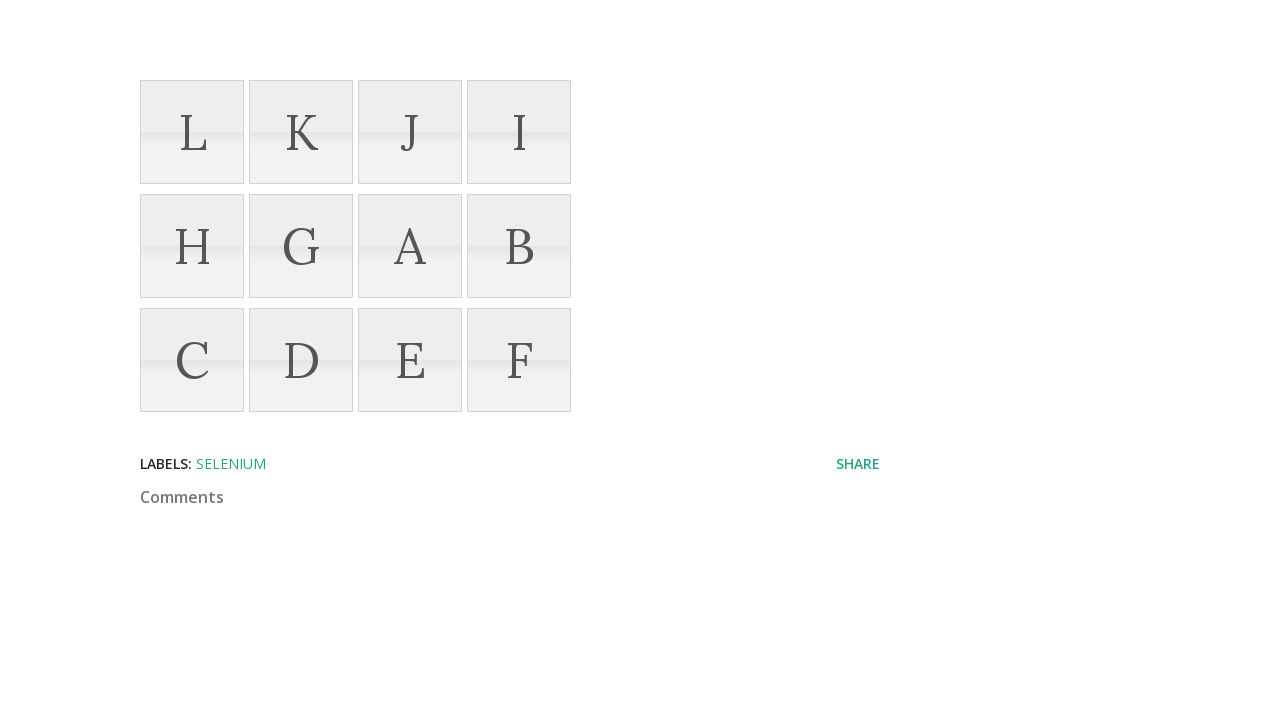

Waited 1000ms between drag operations
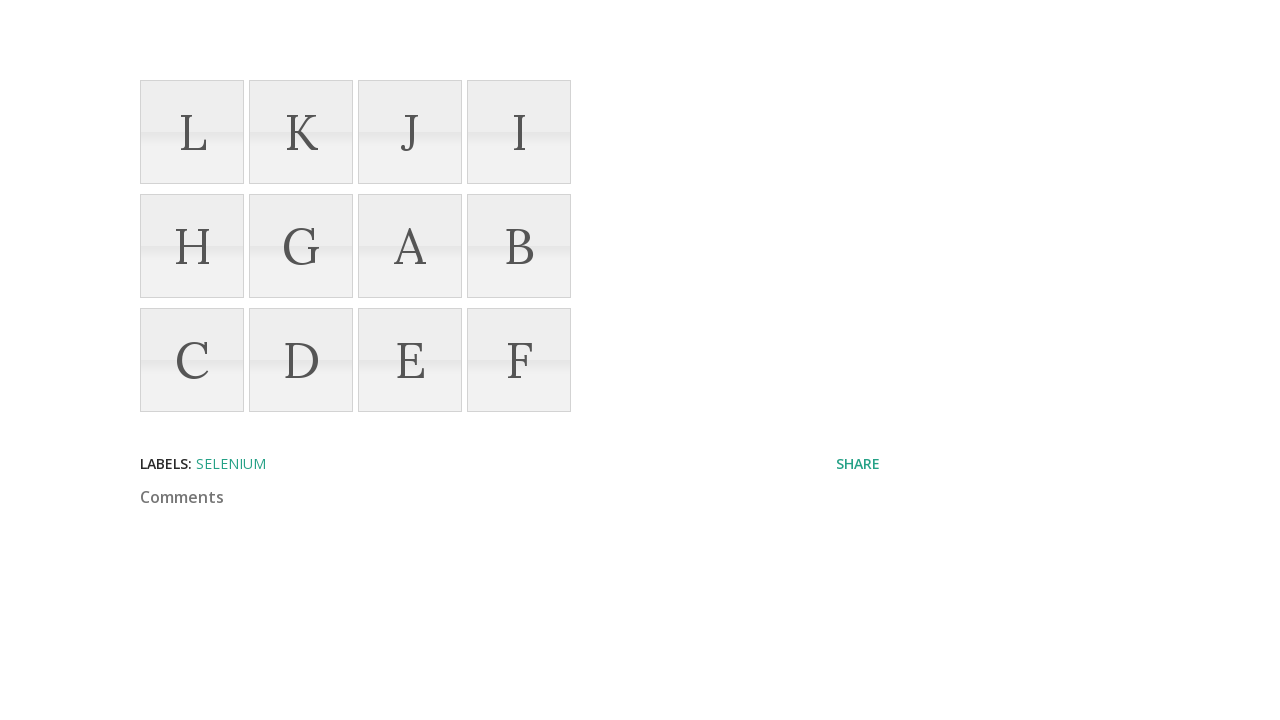

Located 12th list item for drag operation 7
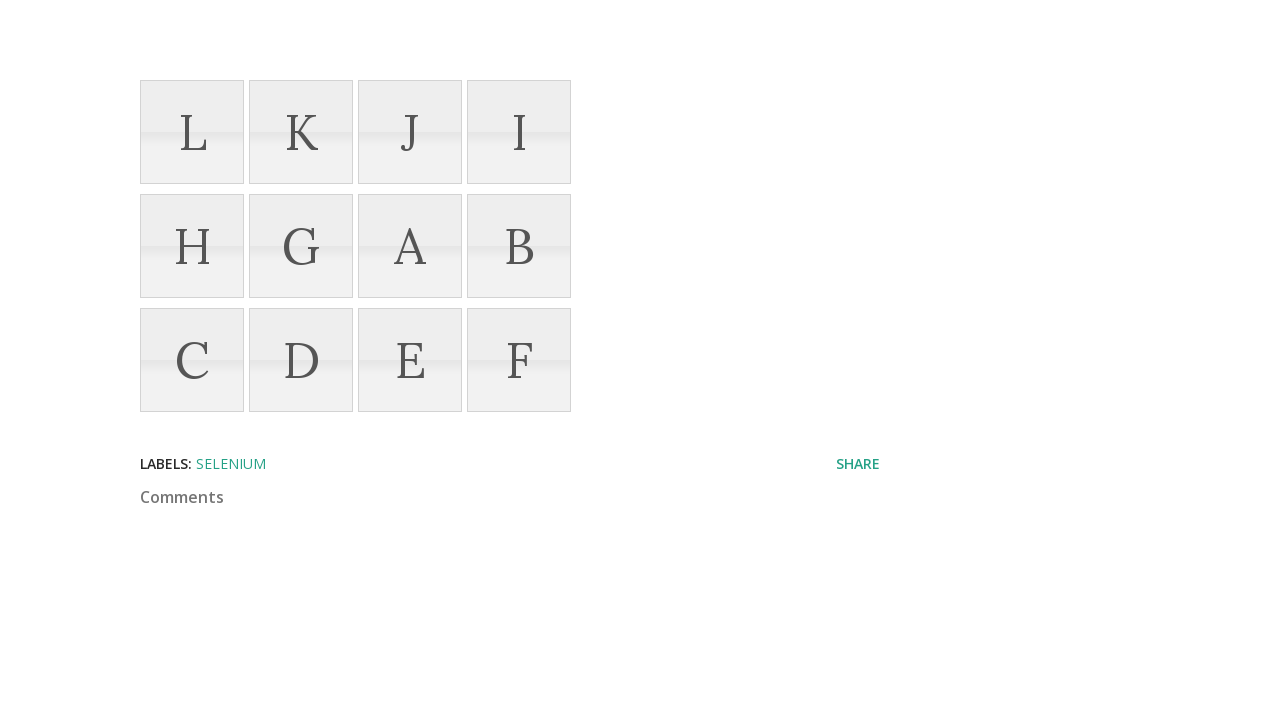

Dragged 12th list item to target element (letter A) - iteration 7 at (410, 246)
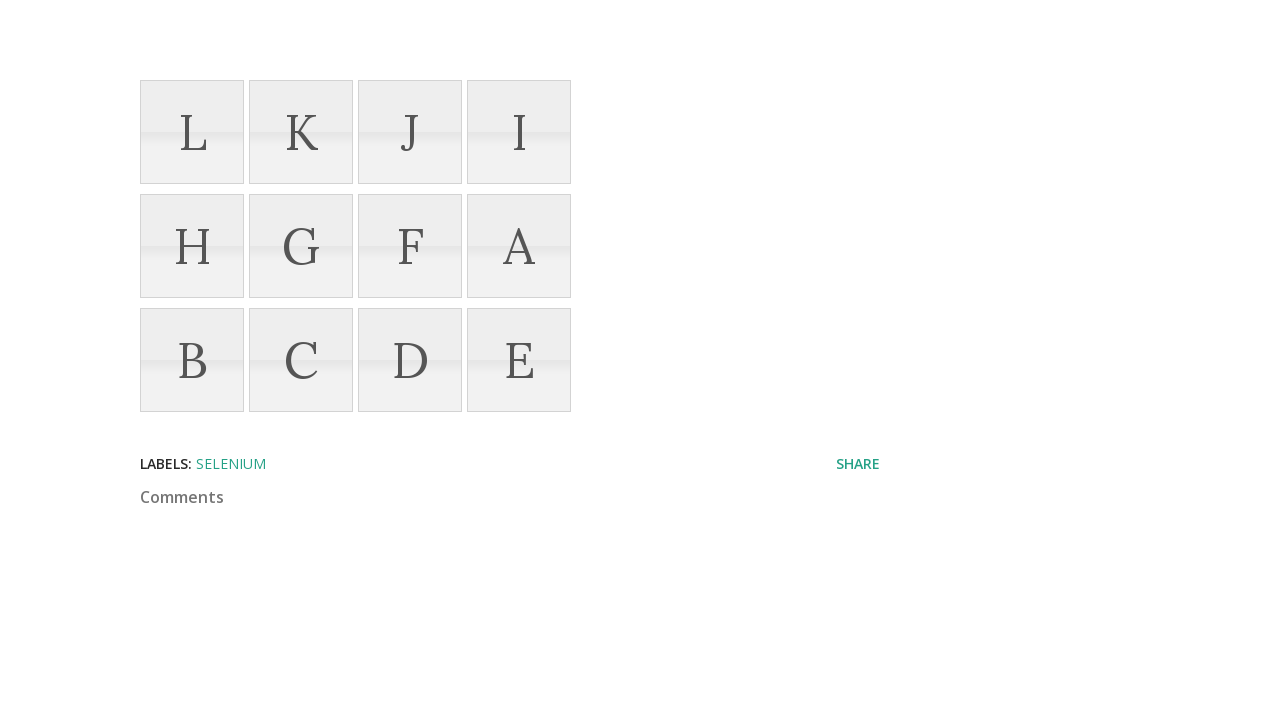

Waited 1000ms between drag operations
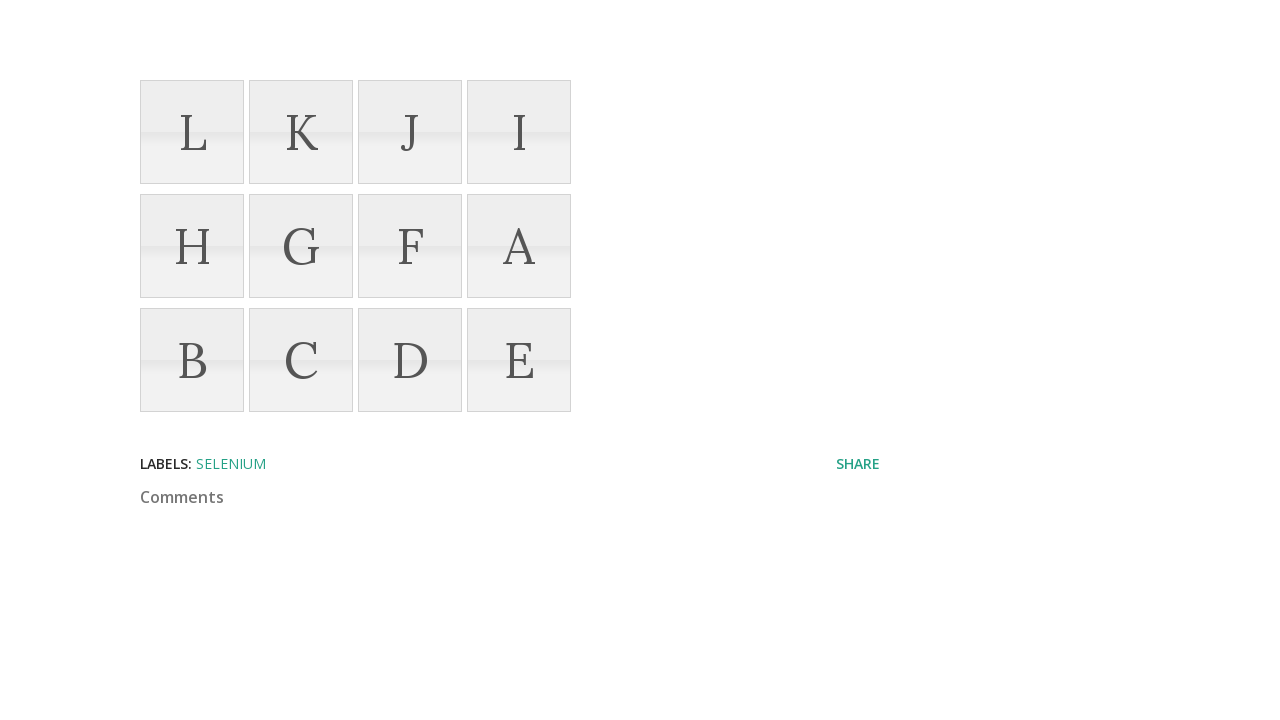

Located 12th list item for drag operation 8
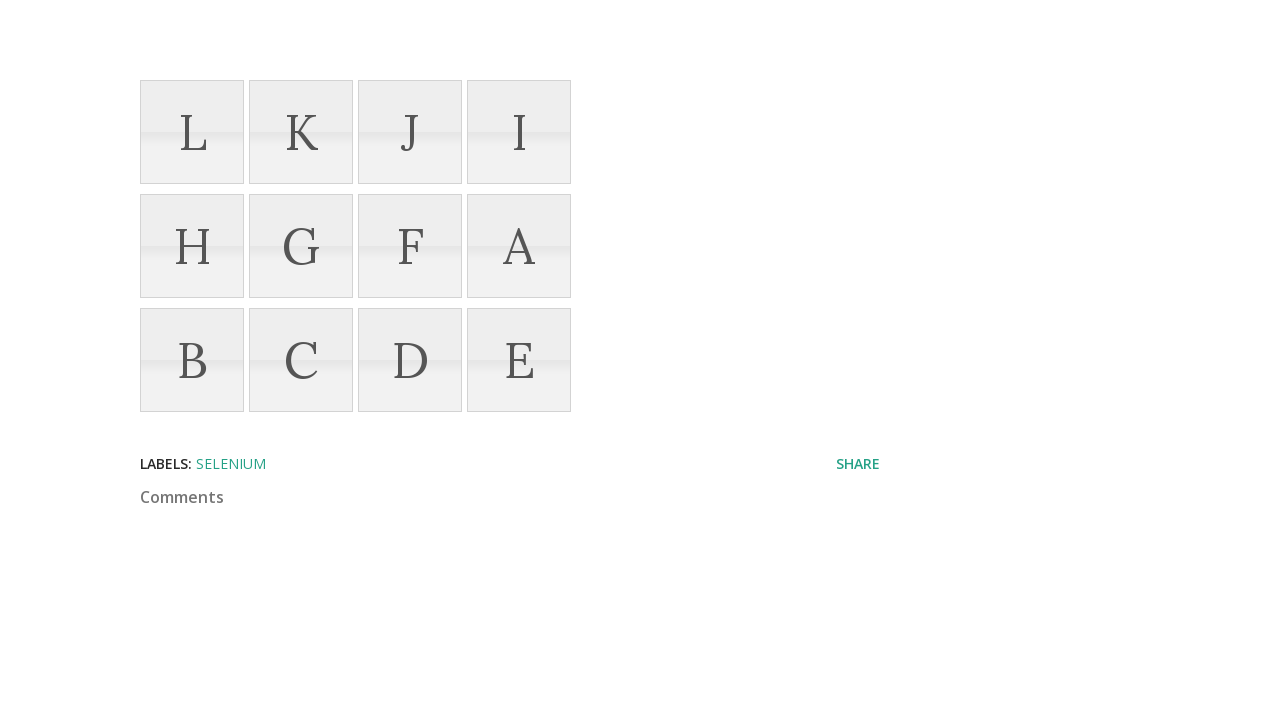

Dragged 12th list item to target element (letter A) - iteration 8 at (519, 246)
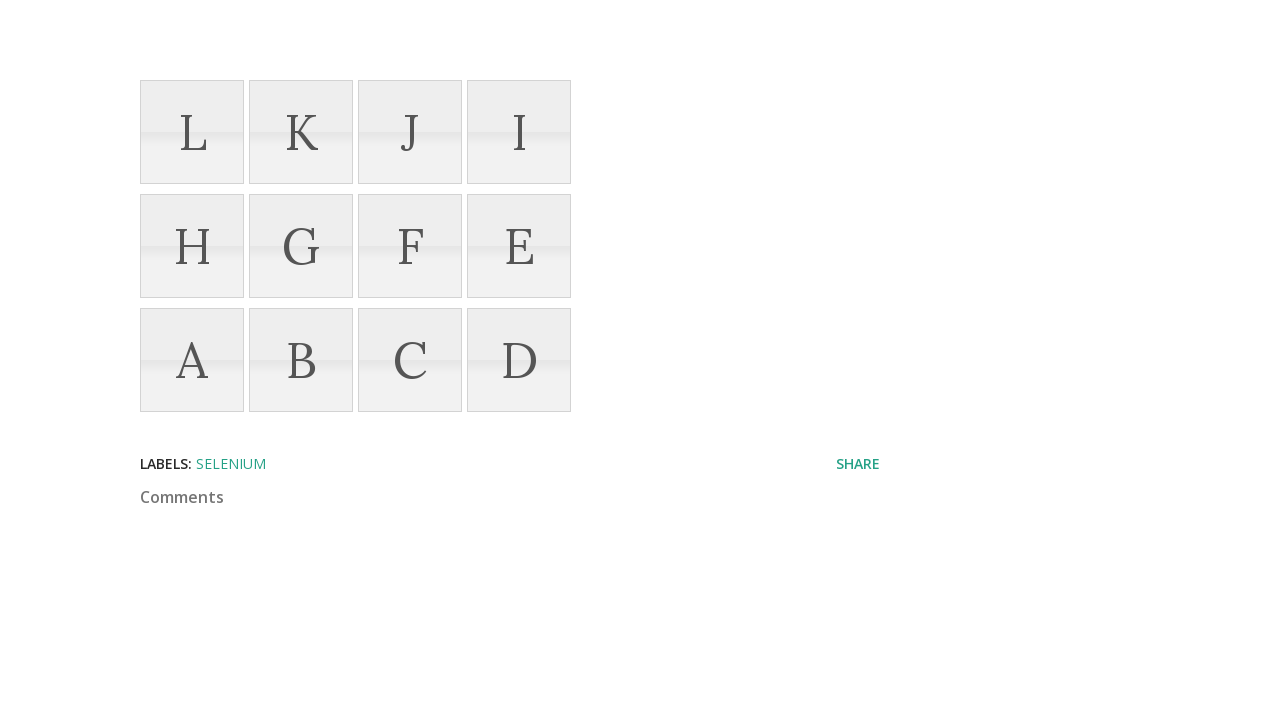

Waited 1000ms between drag operations
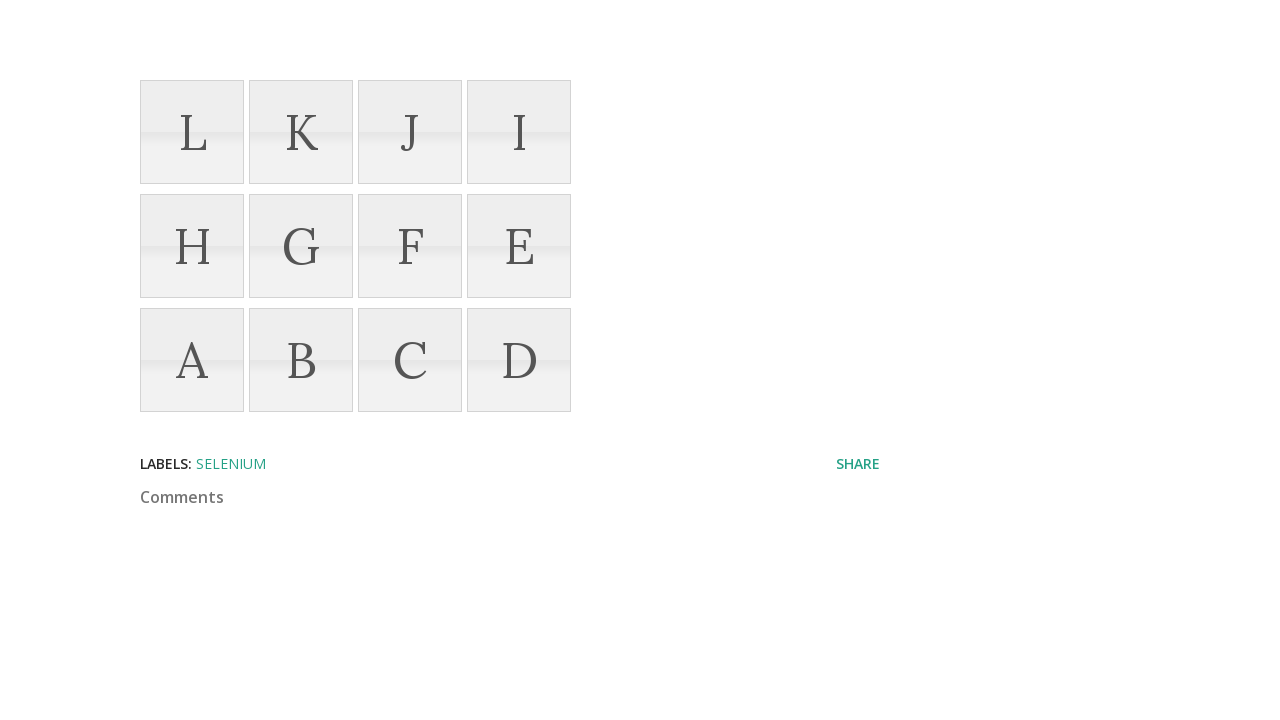

Located 12th list item for drag operation 9
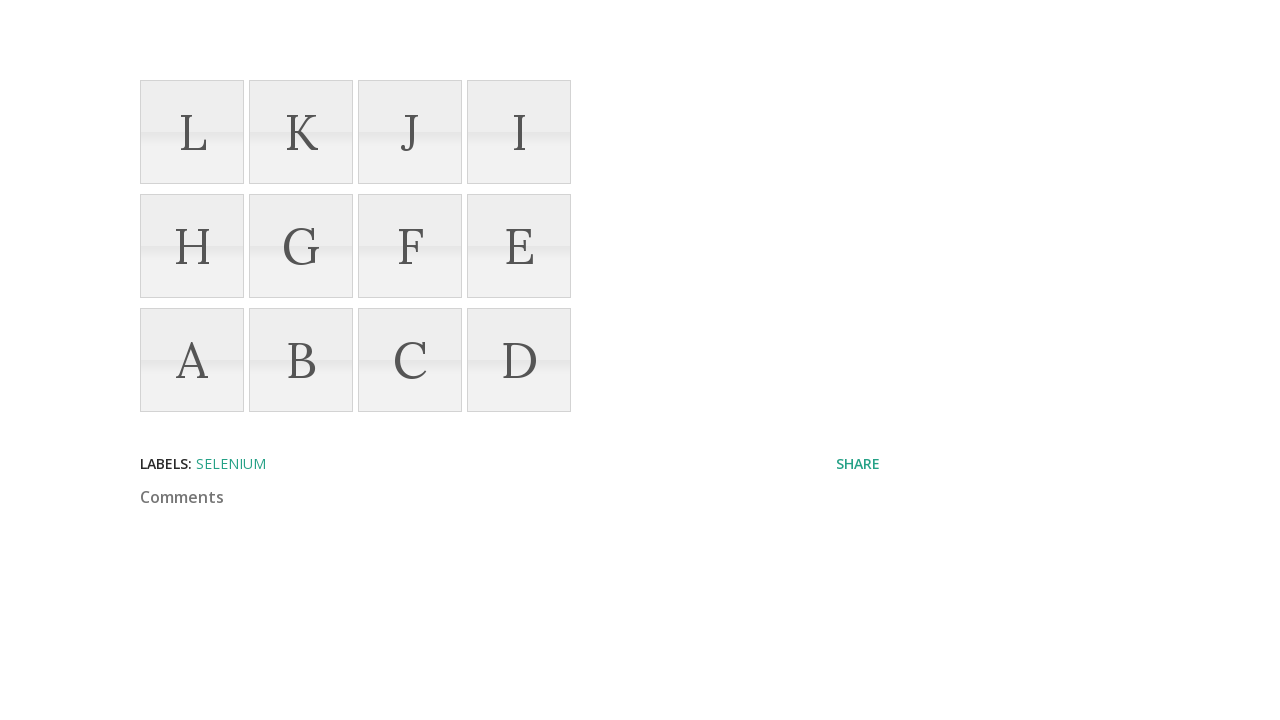

Dragged 12th list item to target element (letter A) - iteration 9 at (192, 360)
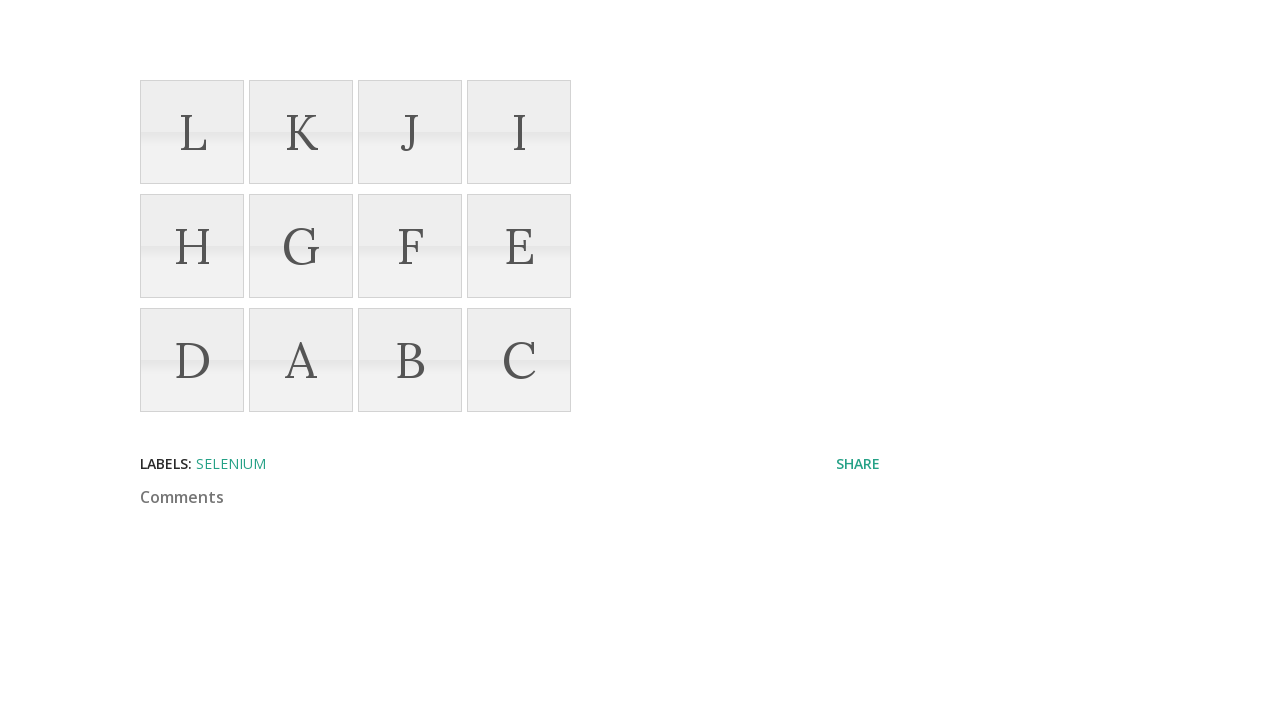

Waited 1000ms between drag operations
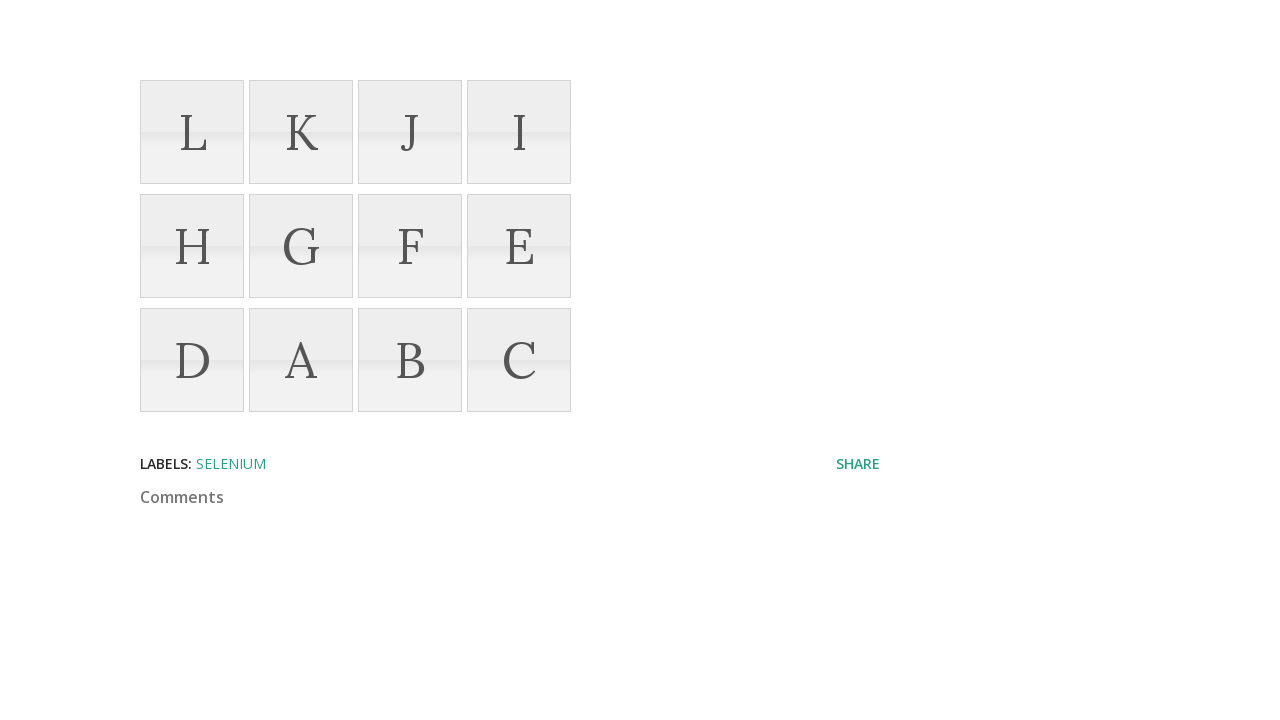

Located 12th list item for drag operation 10
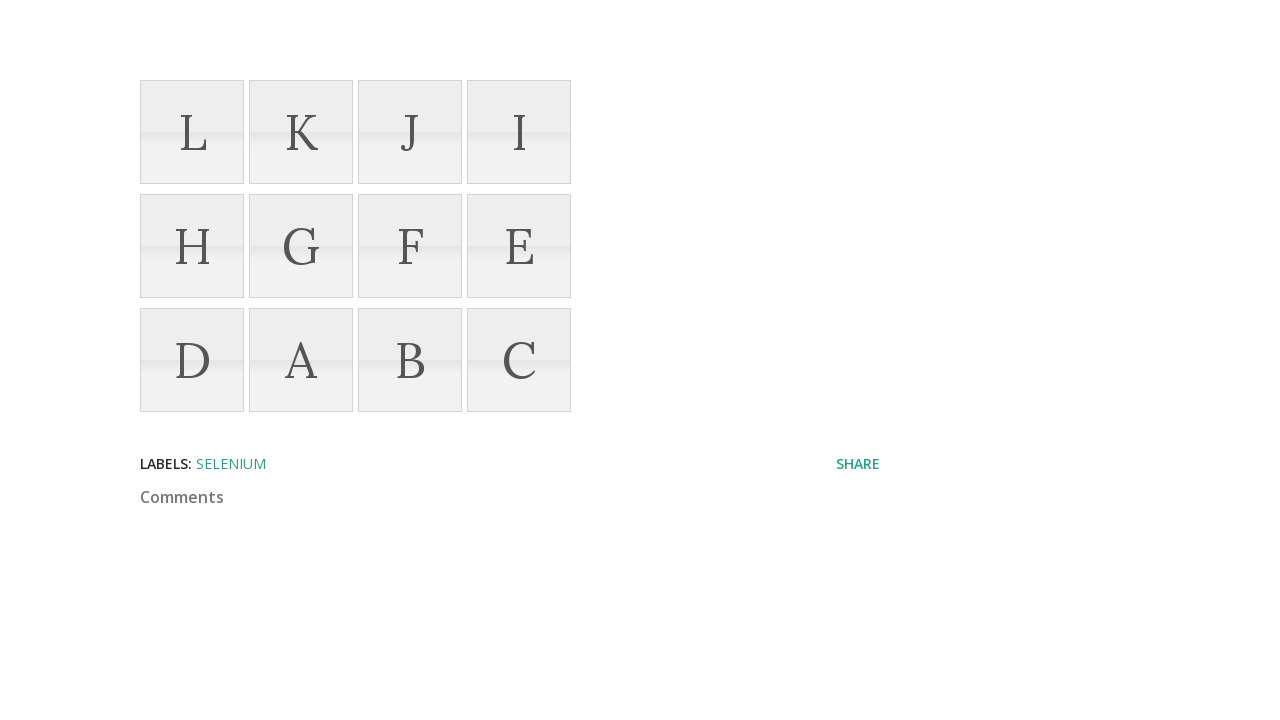

Dragged 12th list item to target element (letter A) - iteration 10 at (301, 360)
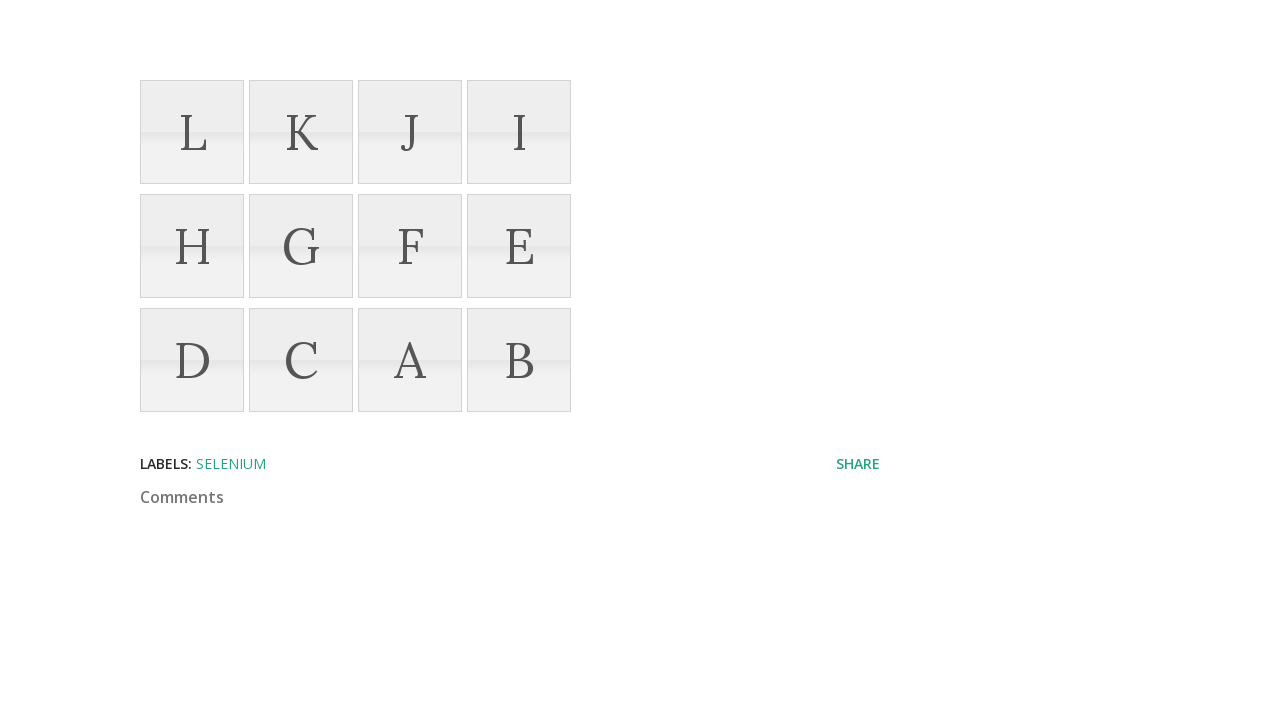

Waited 1000ms between drag operations
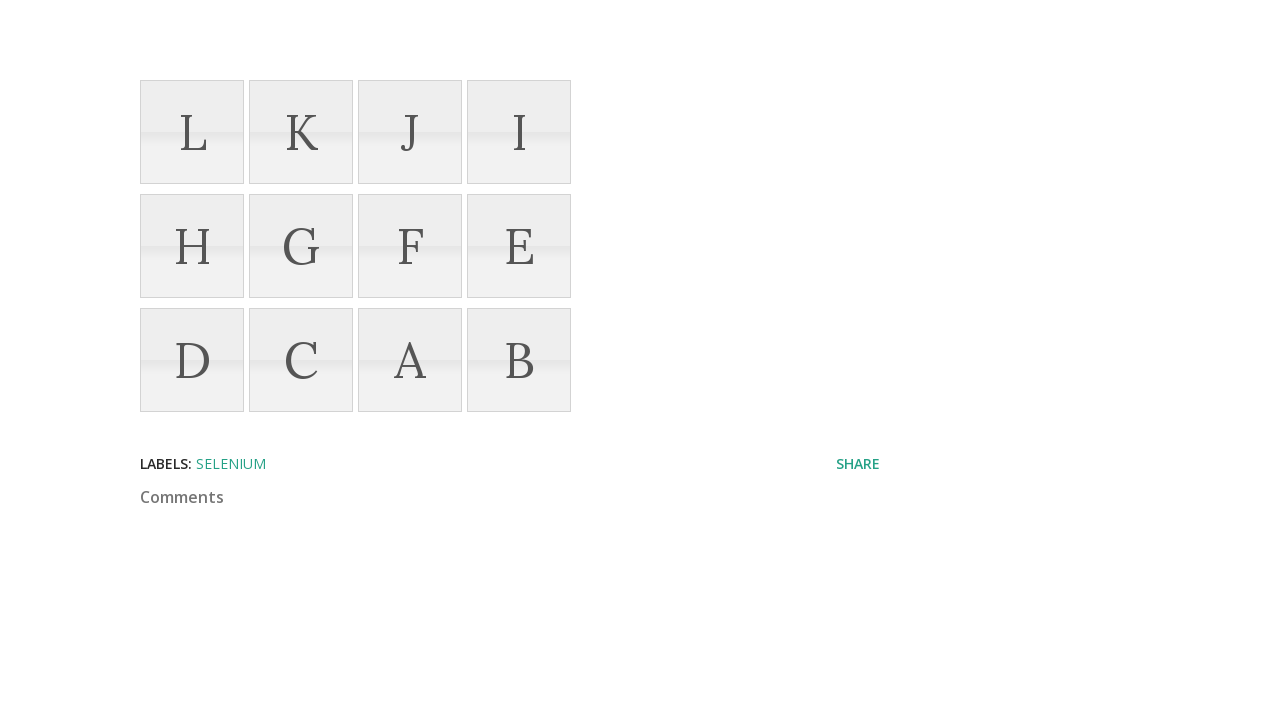

Located 12th list item for drag operation 11
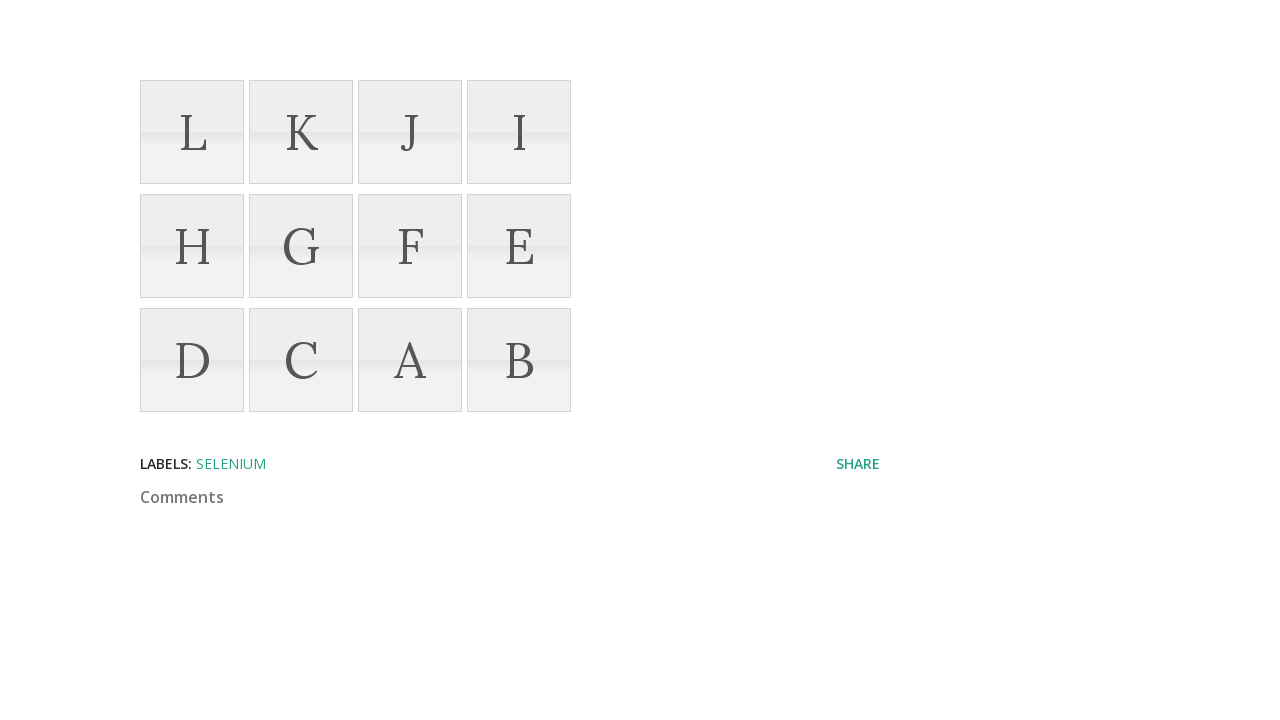

Dragged 12th list item to target element (letter A) - iteration 11 at (410, 360)
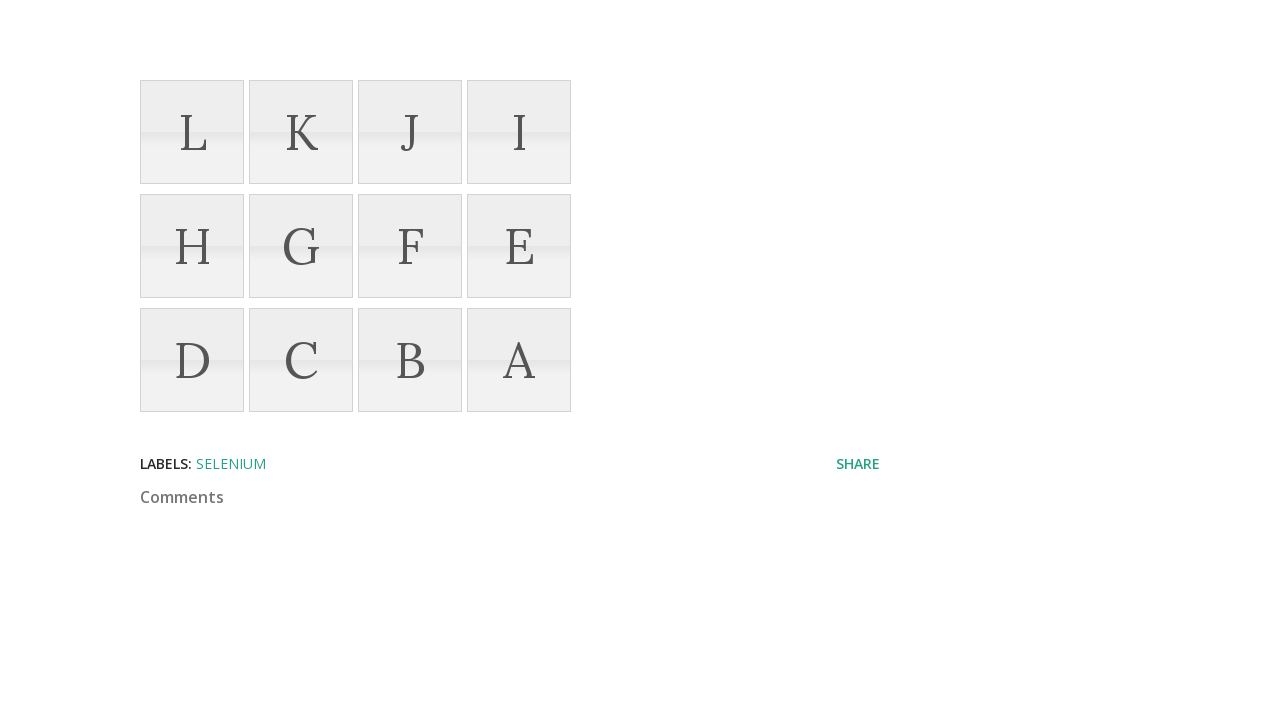

Waited 1000ms between drag operations
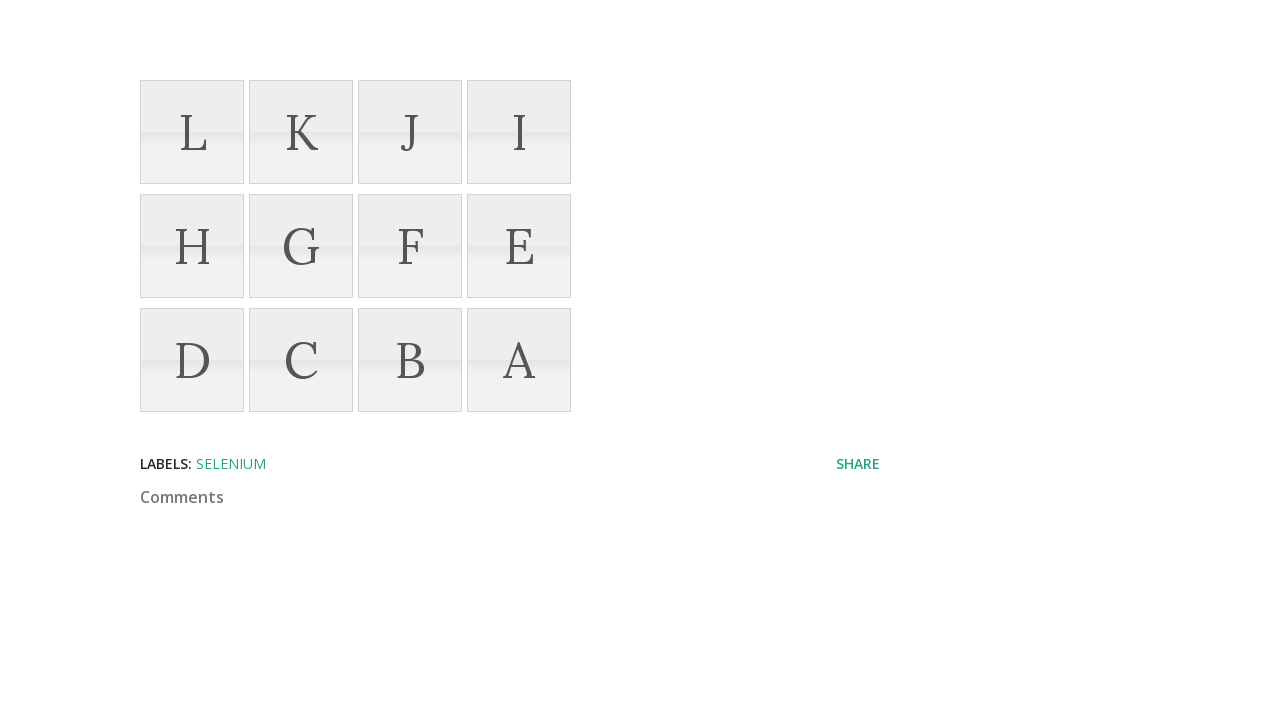

Located 12th list item for drag operation 12
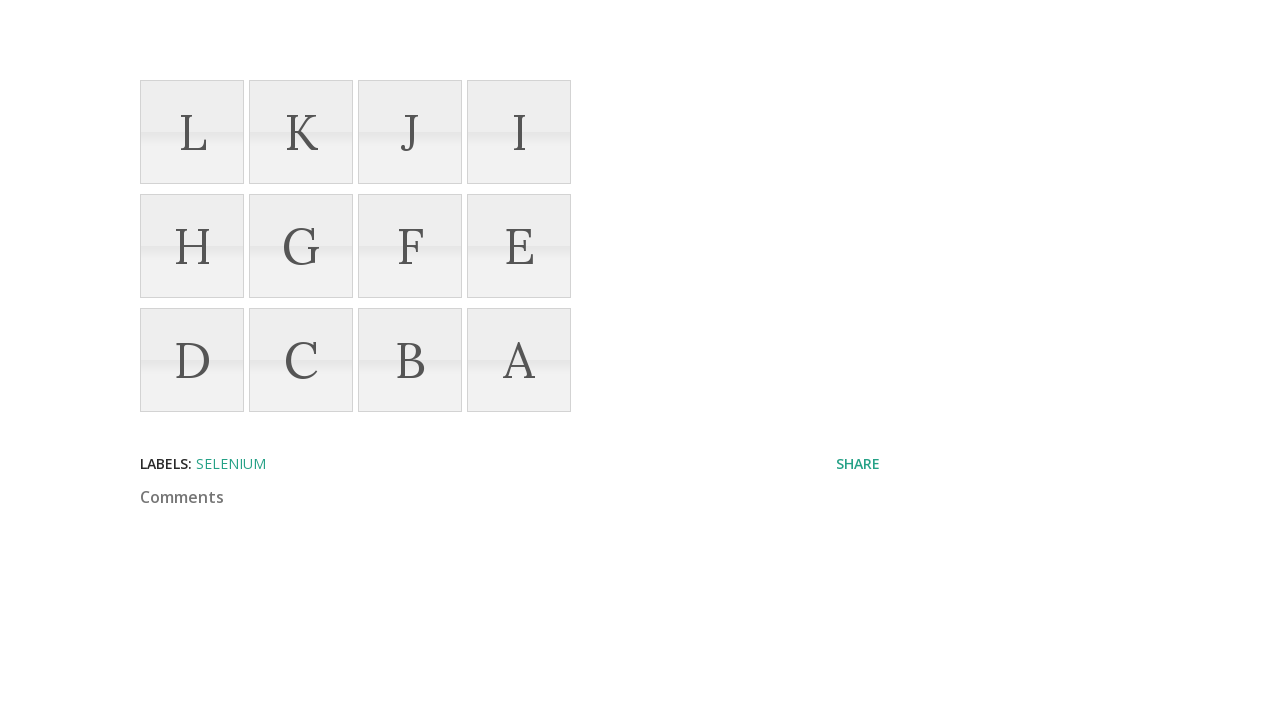

Dragged 12th list item to target element (letter A) - iteration 12 at (519, 360)
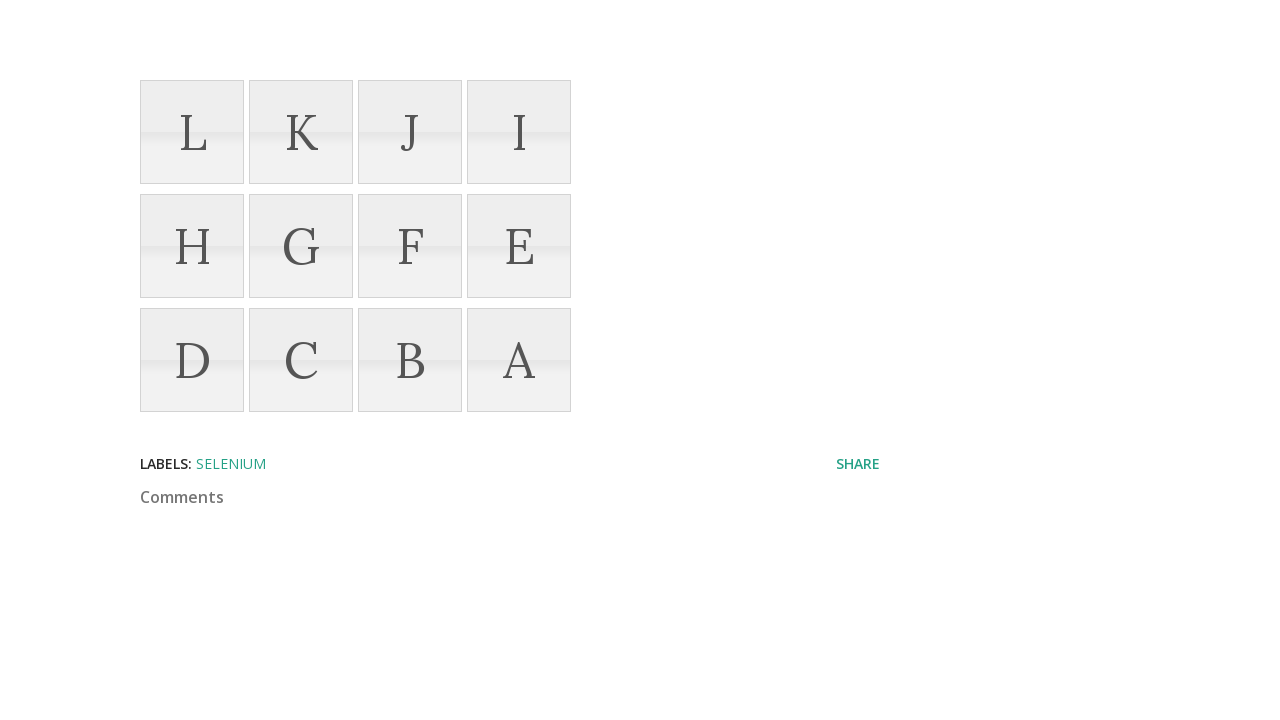

Waited 1000ms between drag operations
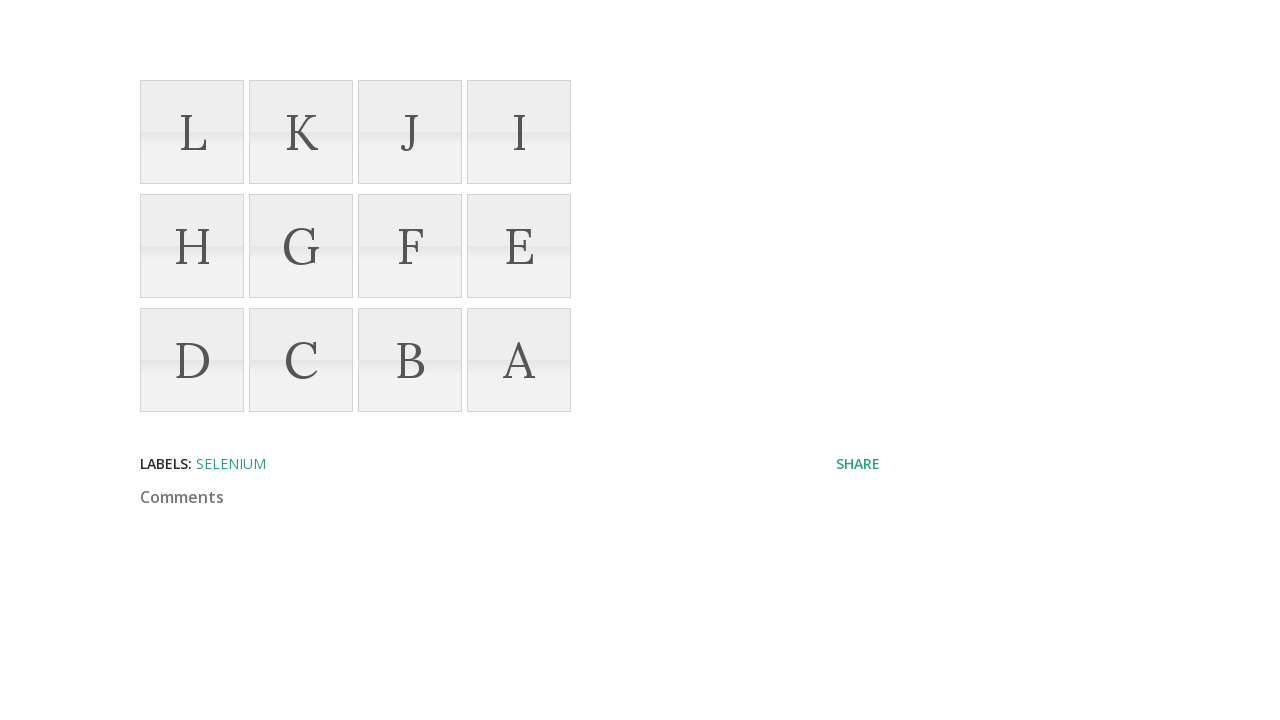

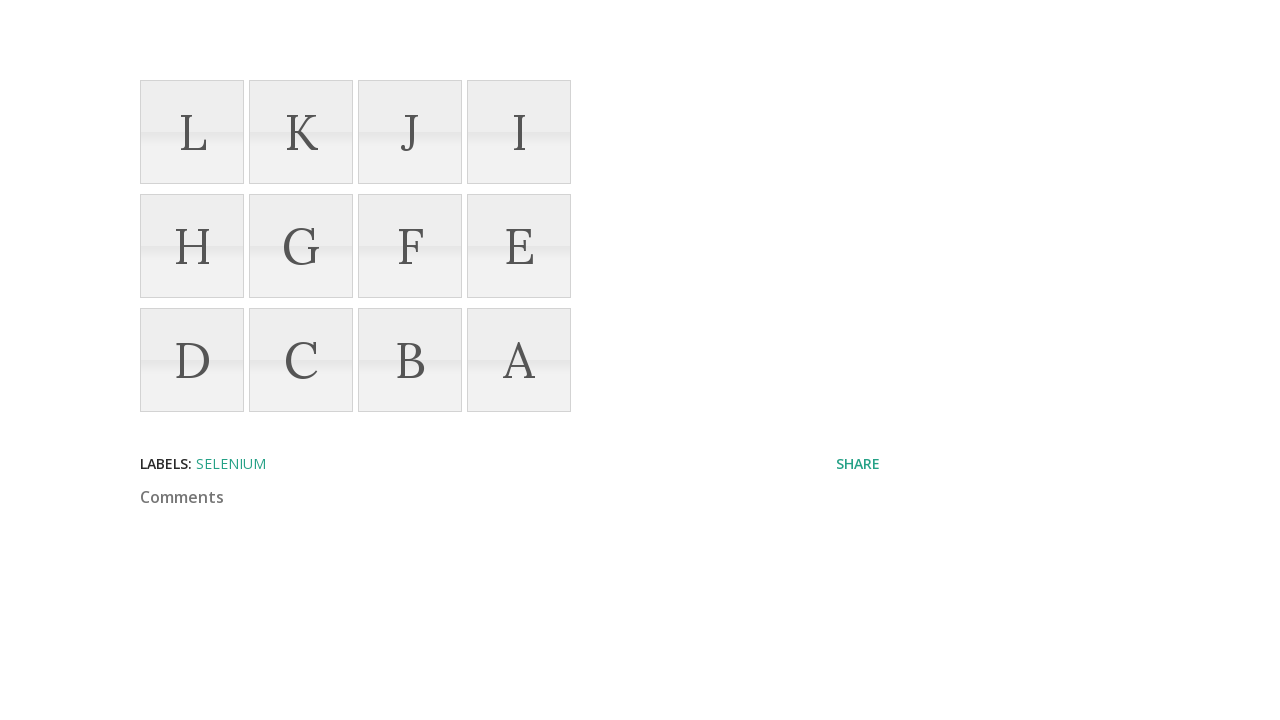